Tests a To-Do application by adding 5 new items to the list and then marking all 10 items as completed.

Starting URL: https://lambdatest.github.io/sample-todo-app/

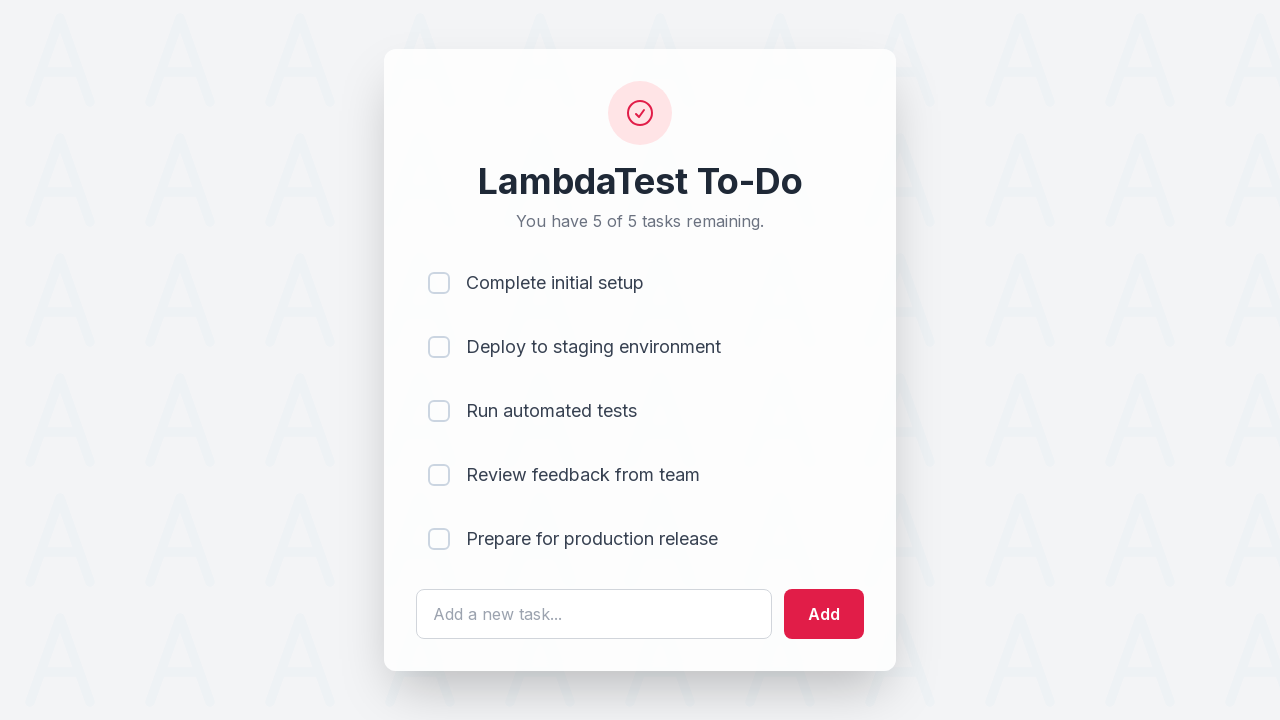

Waited for todo text field to load
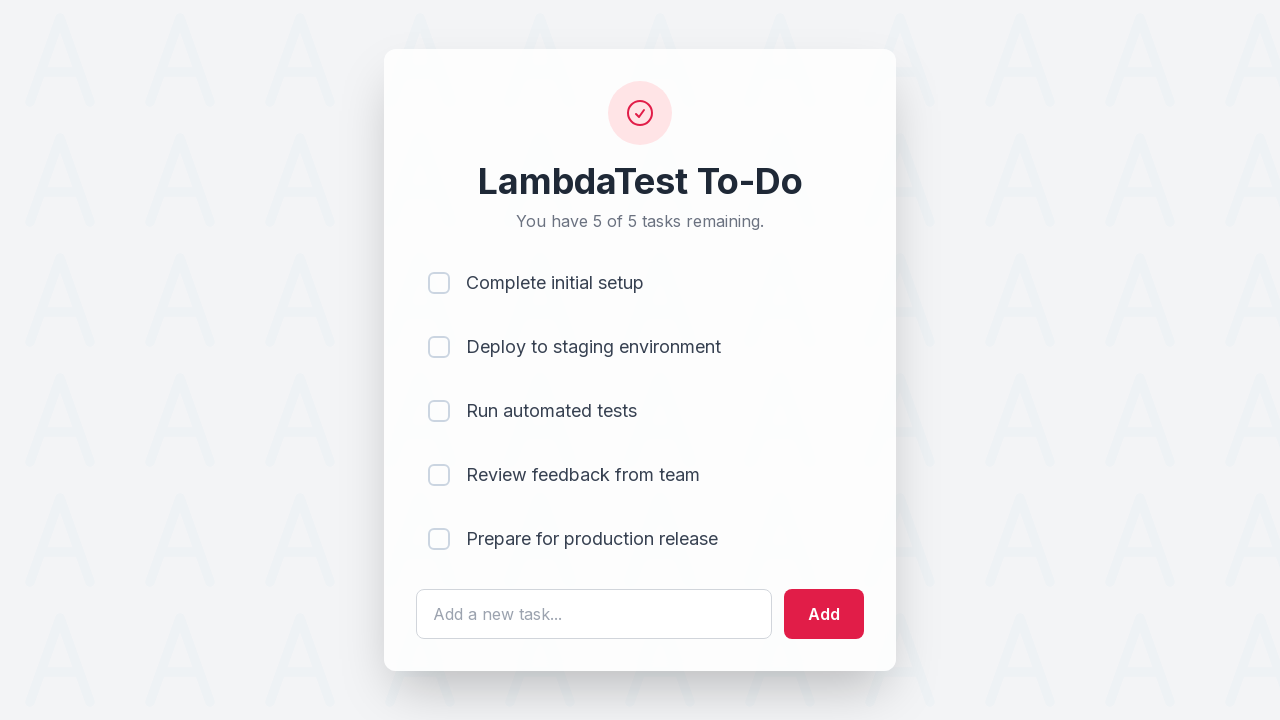

Clicked todo text field for item 1 at (594, 614) on #sampletodotext
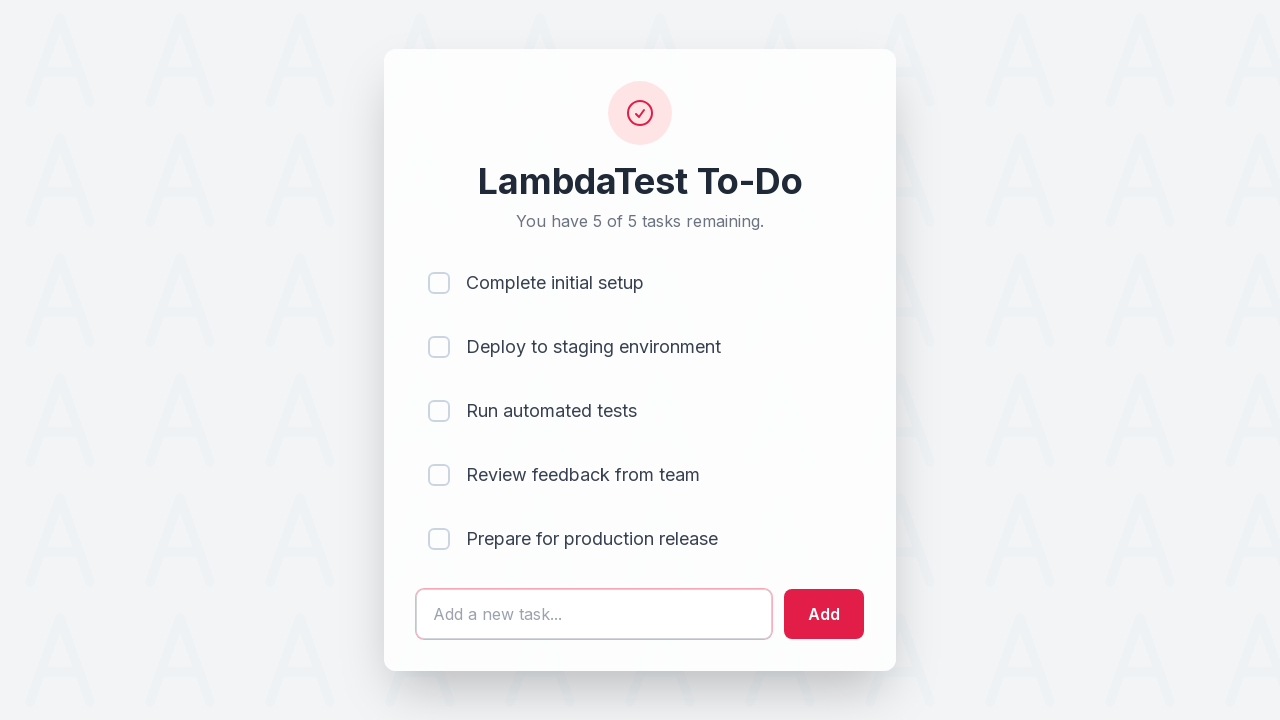

Filled text field with 'Adding a new item 1' on #sampletodotext
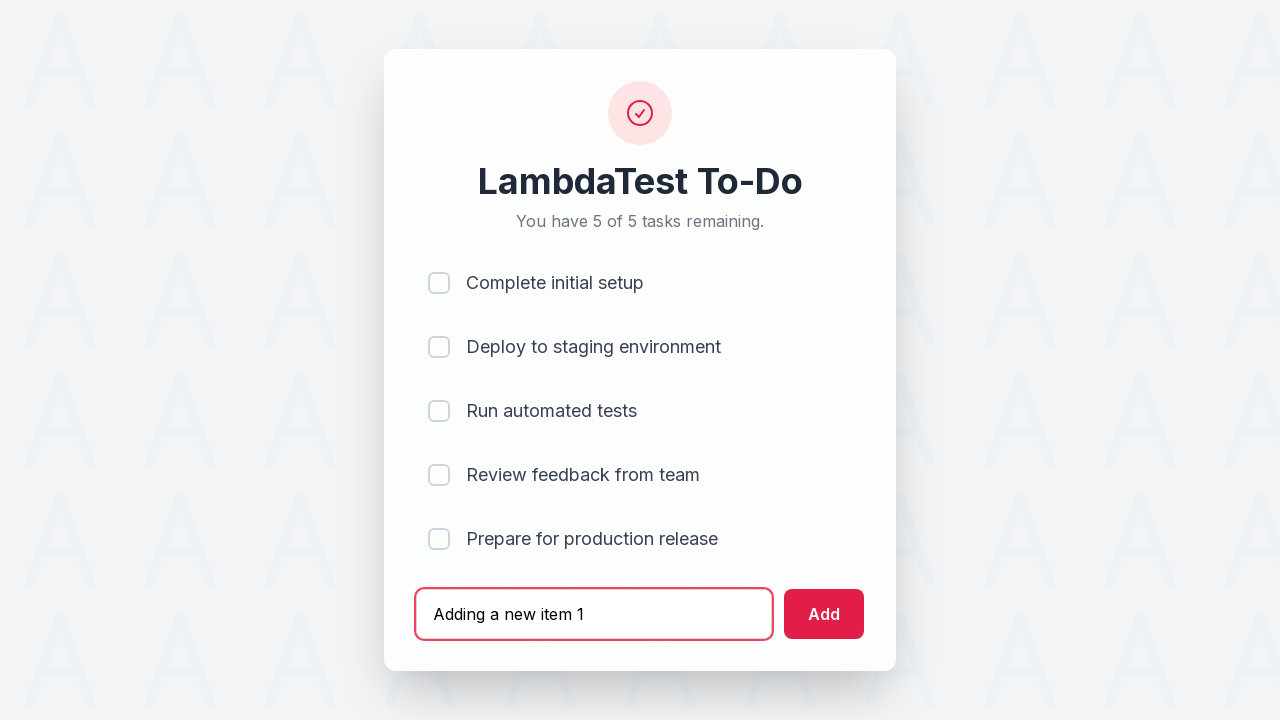

Pressed Enter to add item 1 on #sampletodotext
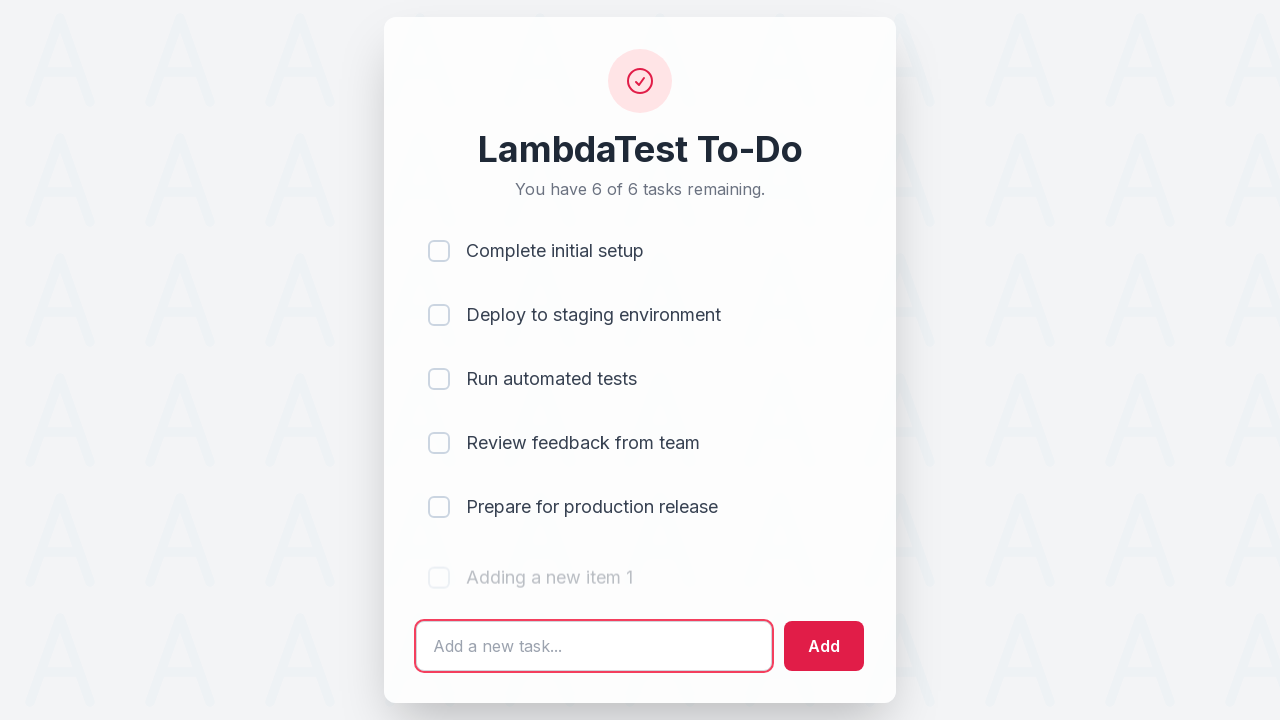

Waited 500ms for item 1 to be added
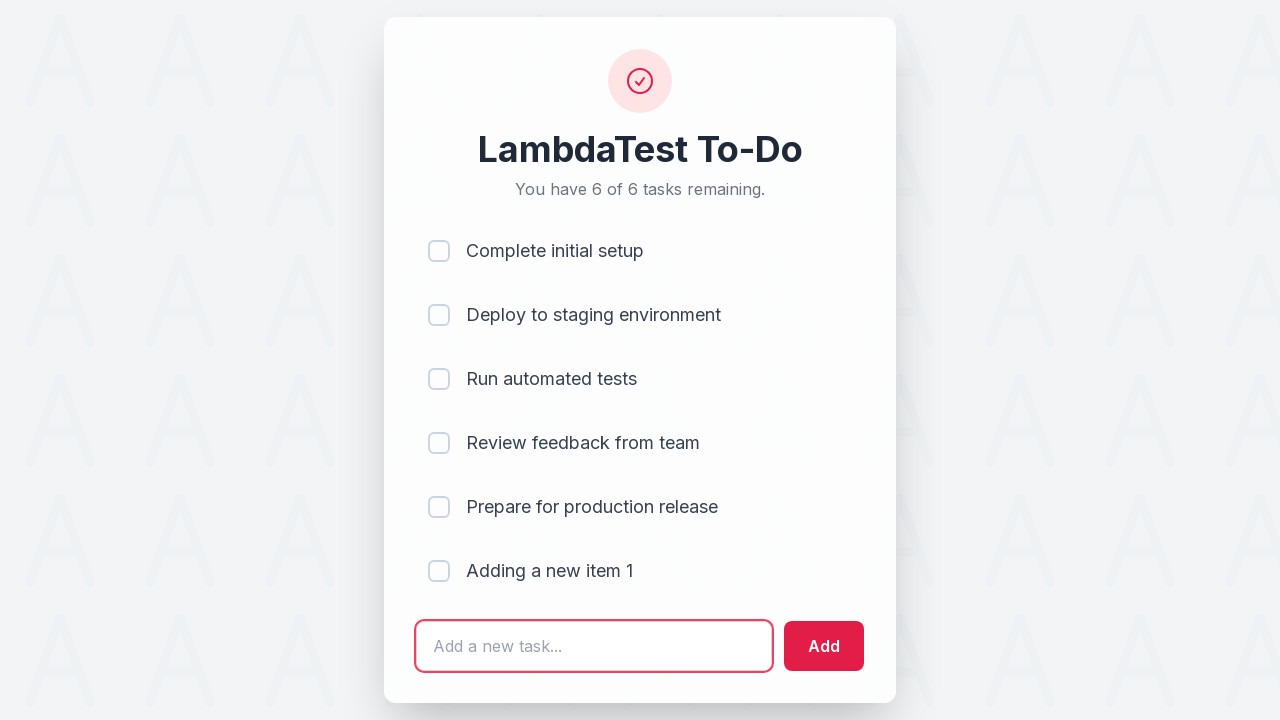

Clicked todo text field for item 2 at (594, 646) on #sampletodotext
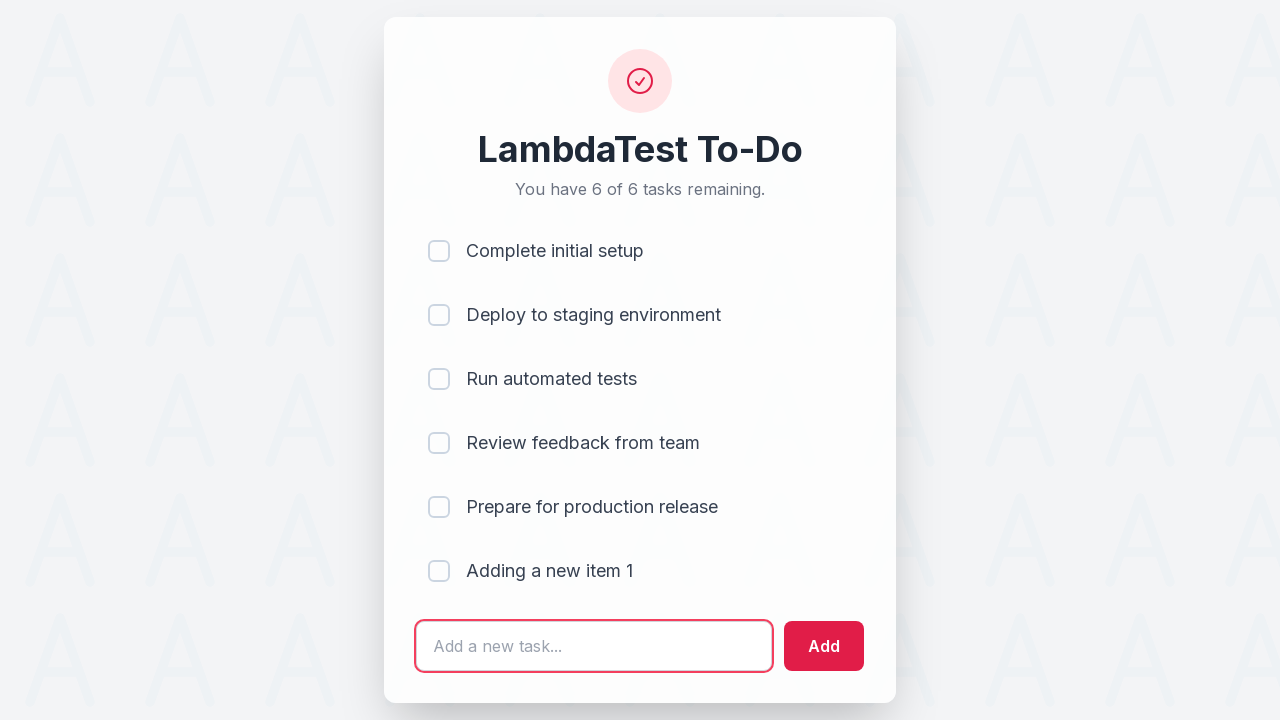

Filled text field with 'Adding a new item 2' on #sampletodotext
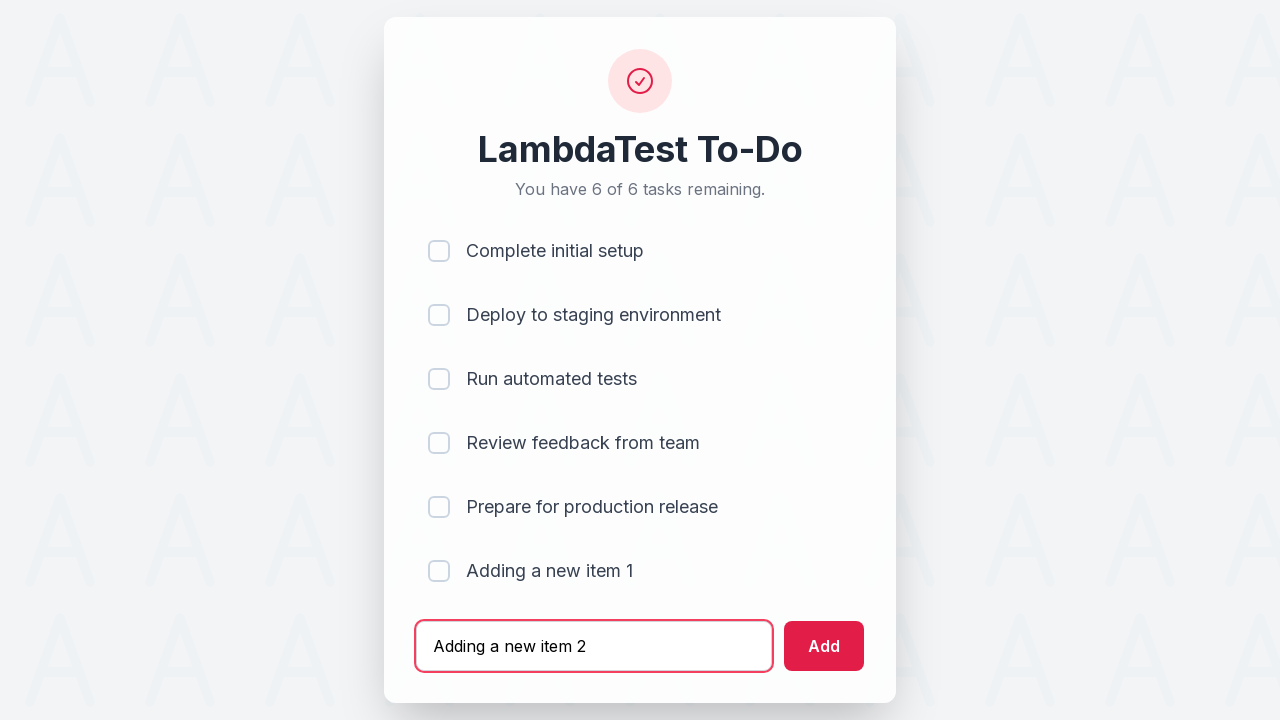

Pressed Enter to add item 2 on #sampletodotext
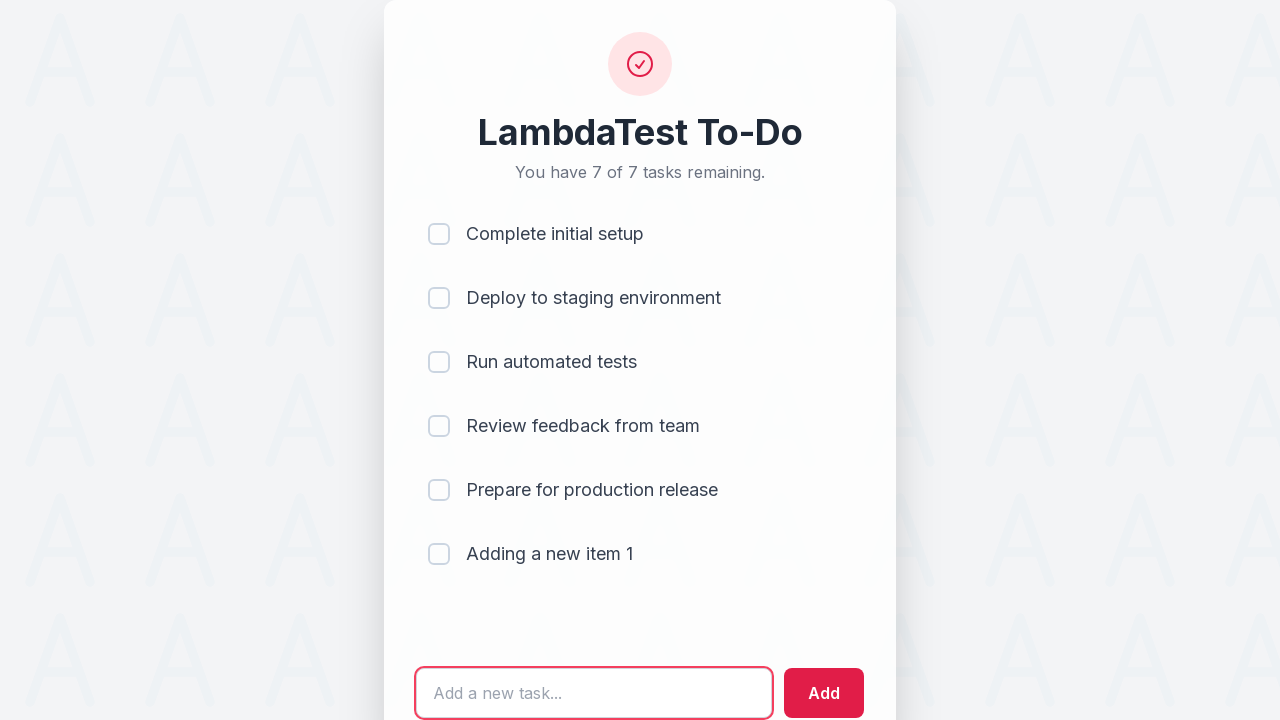

Waited 500ms for item 2 to be added
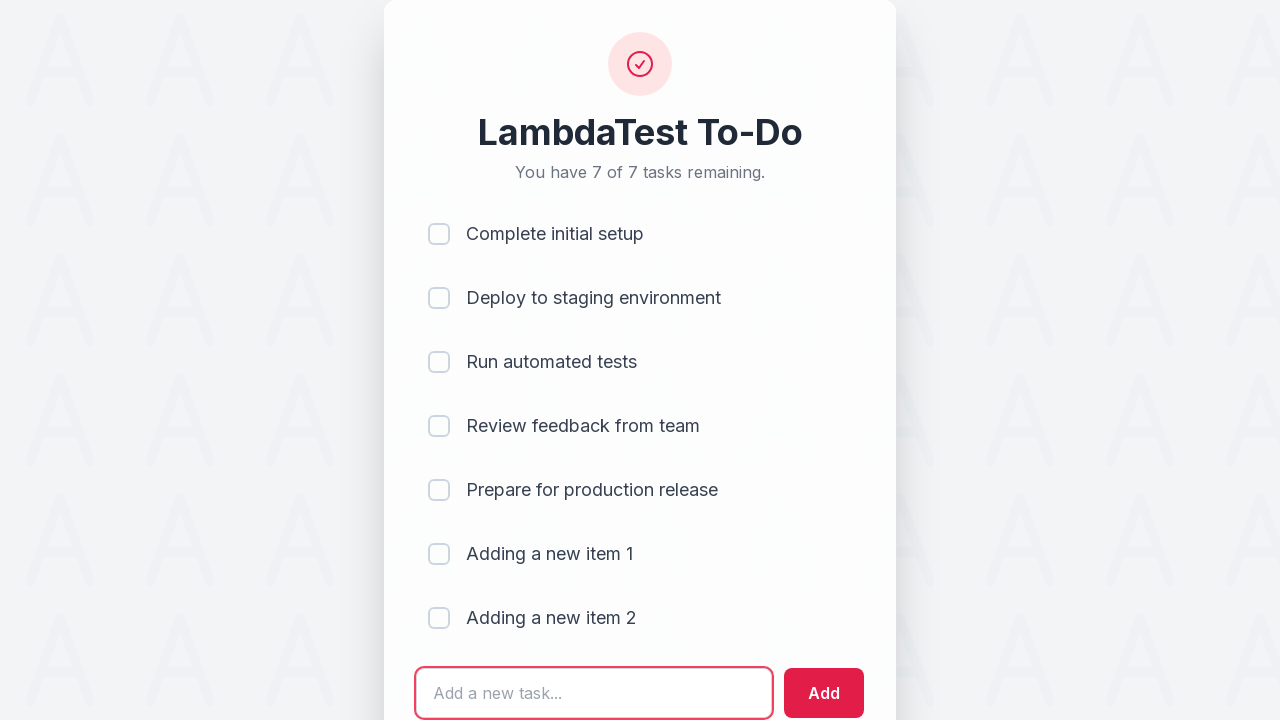

Clicked todo text field for item 3 at (594, 693) on #sampletodotext
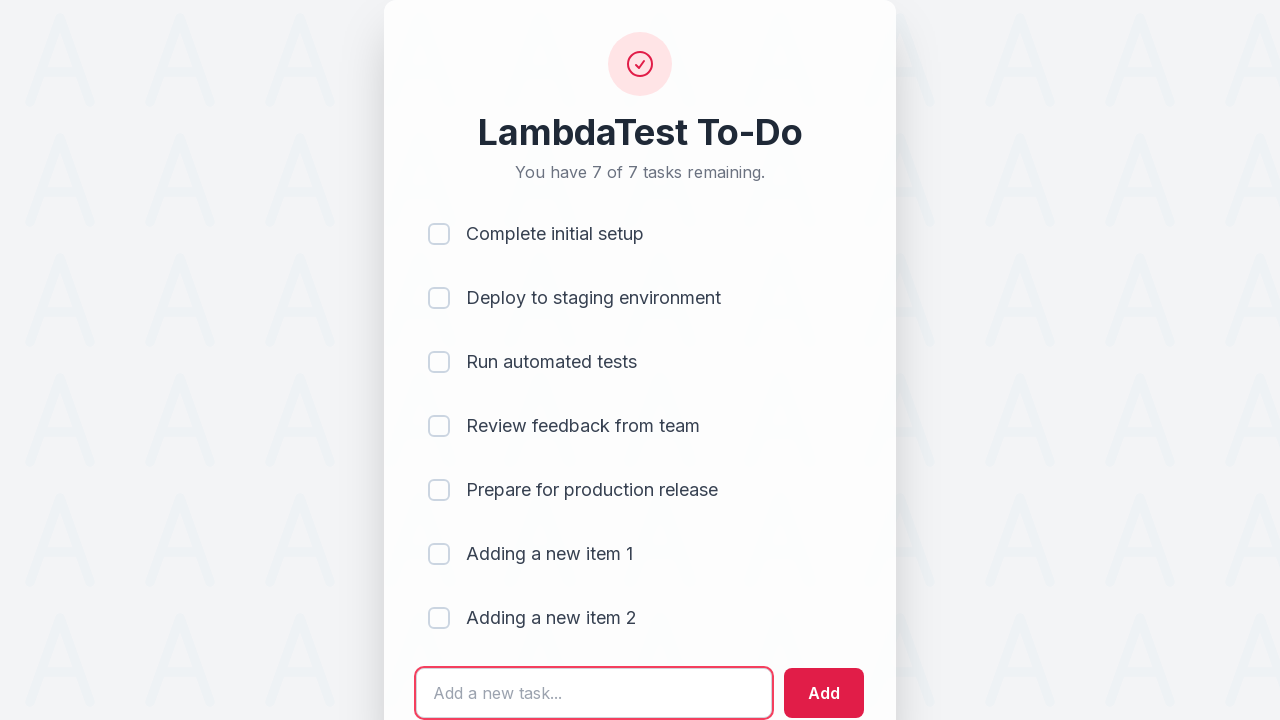

Filled text field with 'Adding a new item 3' on #sampletodotext
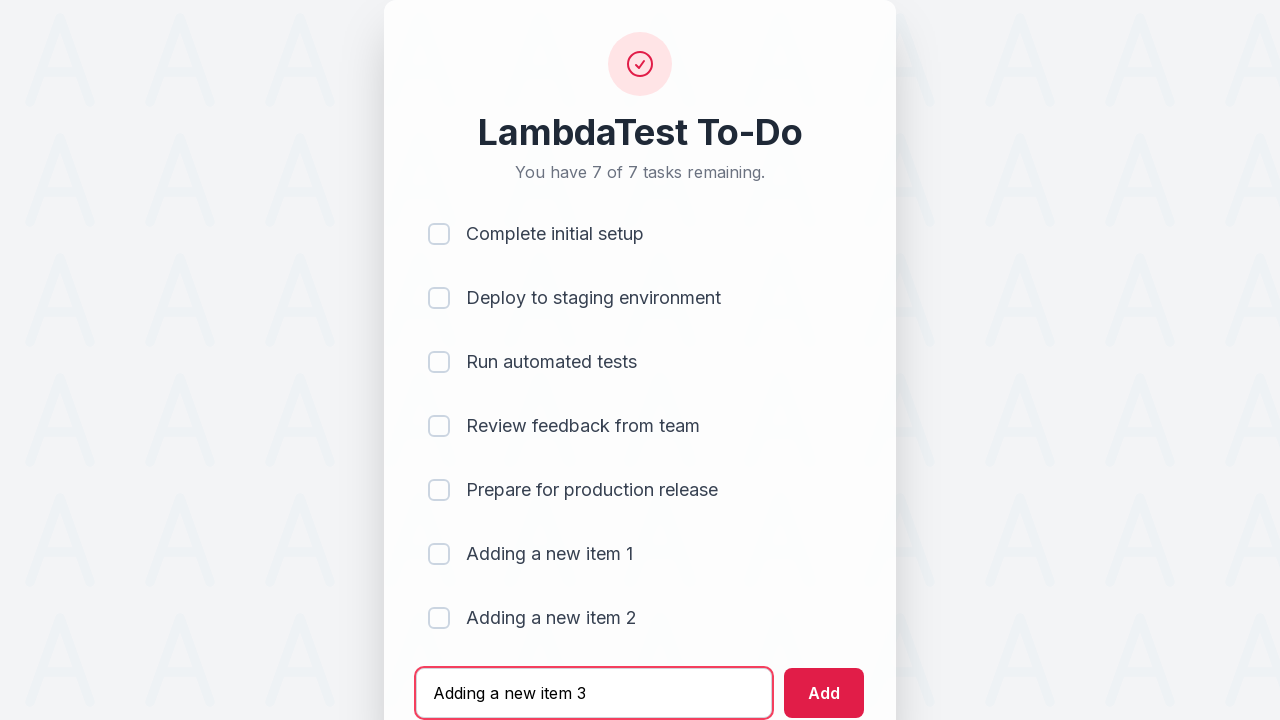

Pressed Enter to add item 3 on #sampletodotext
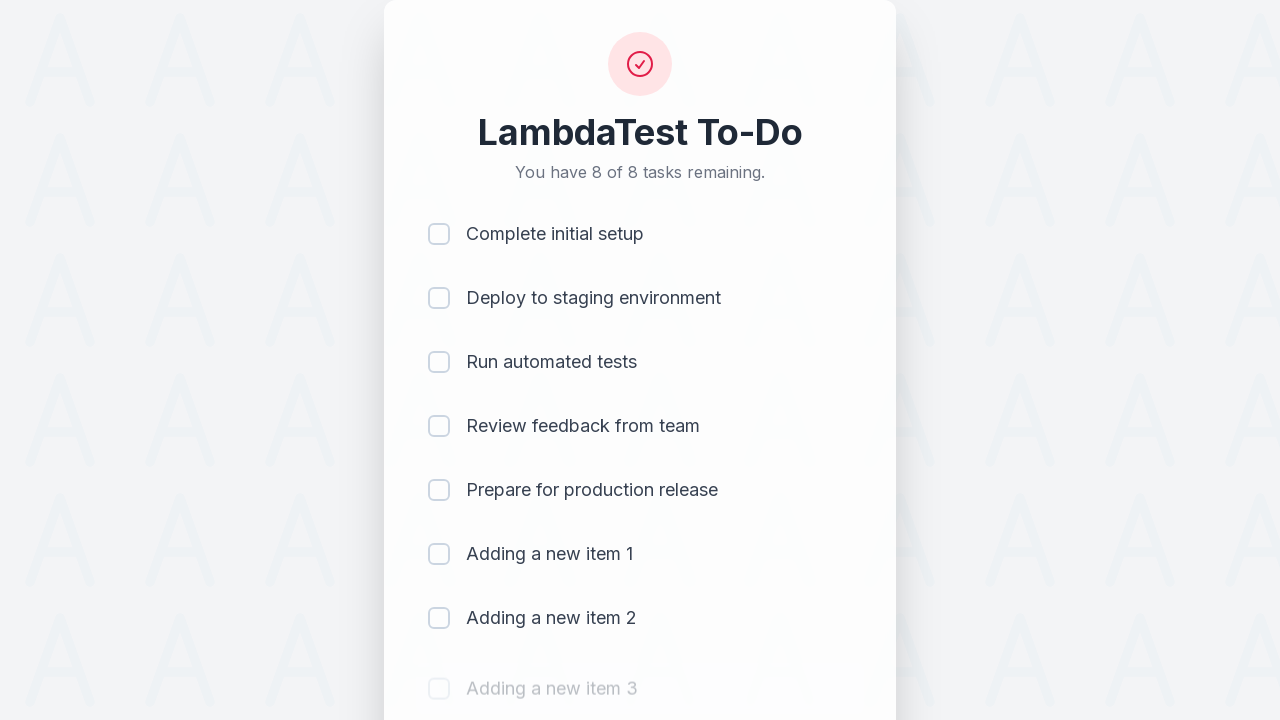

Waited 500ms for item 3 to be added
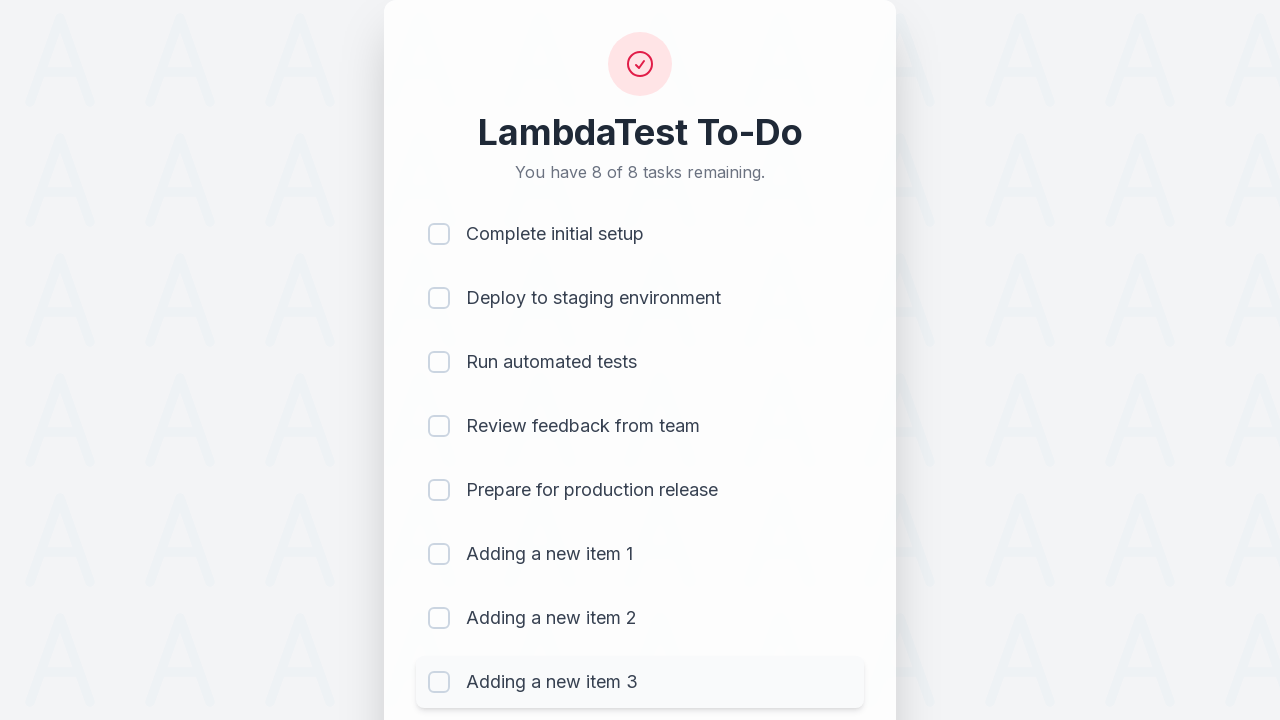

Clicked todo text field for item 4 at (594, 663) on #sampletodotext
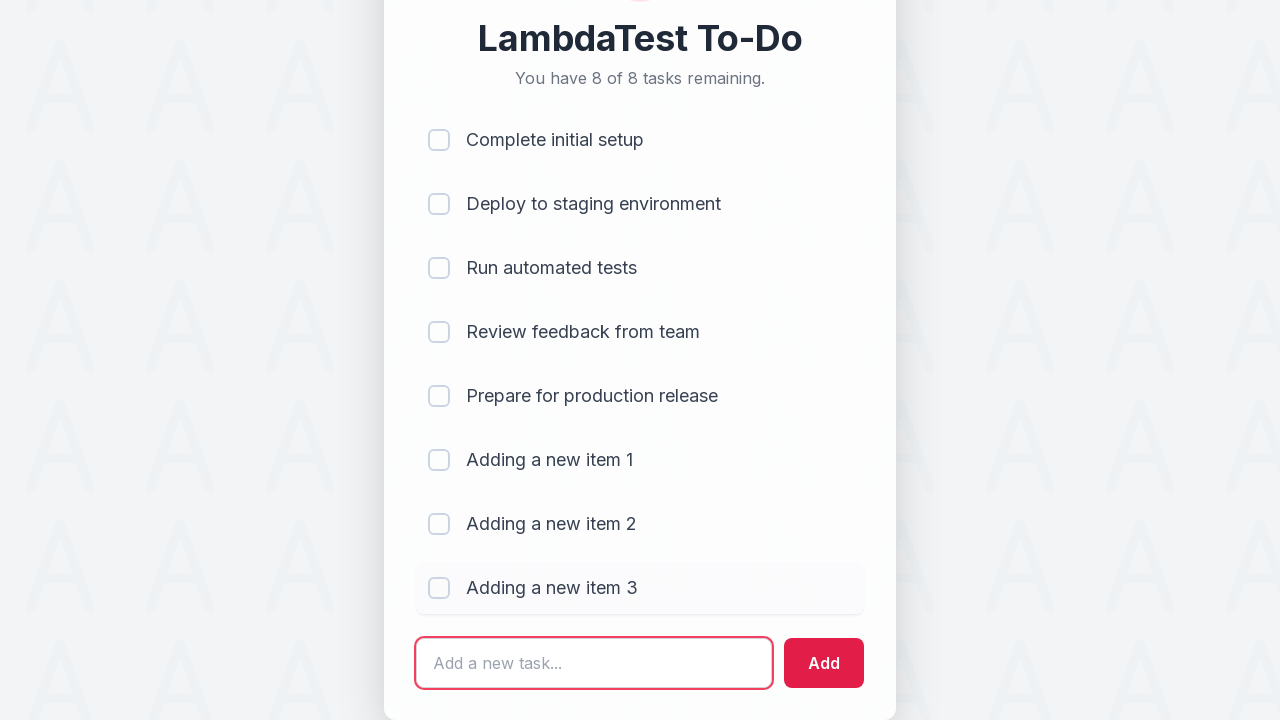

Filled text field with 'Adding a new item 4' on #sampletodotext
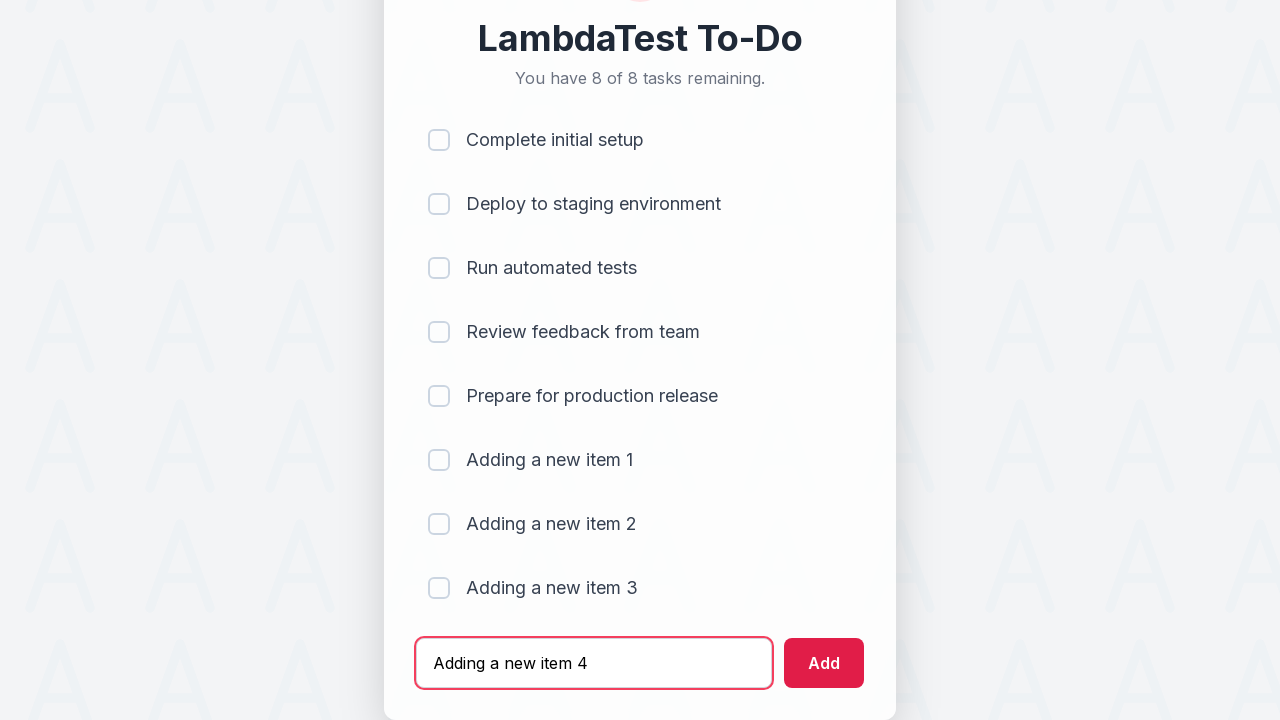

Pressed Enter to add item 4 on #sampletodotext
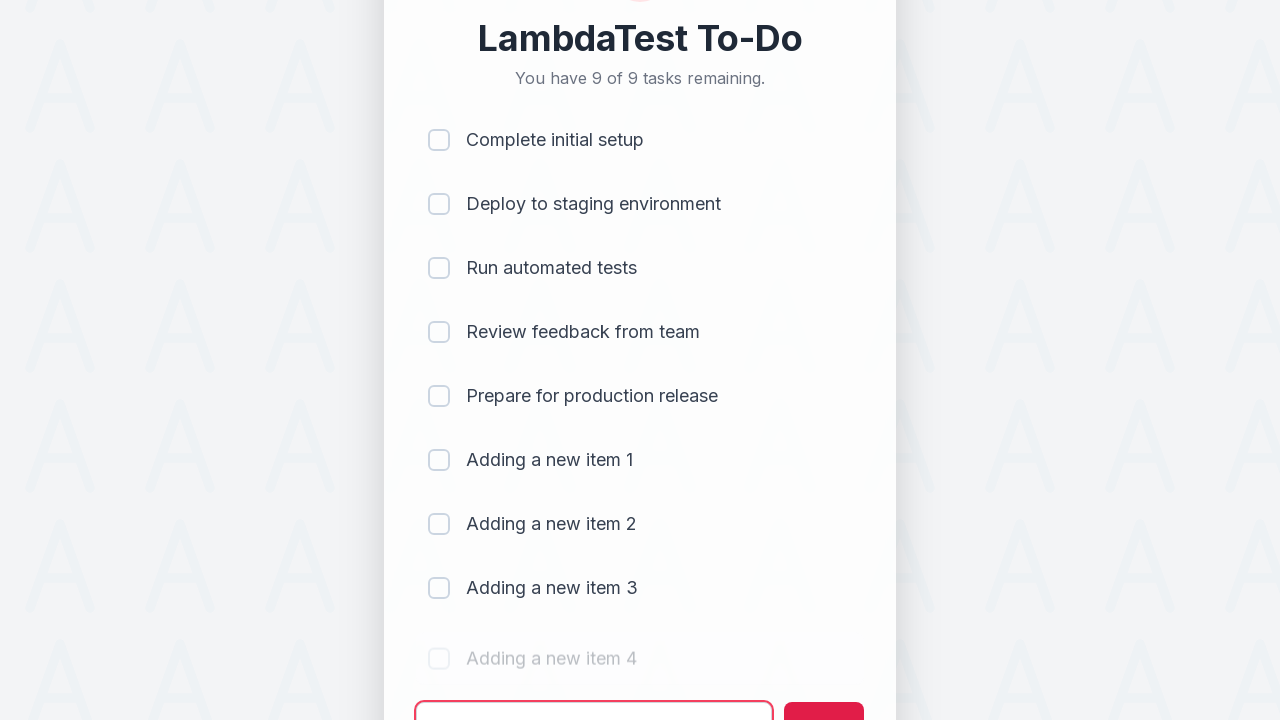

Waited 500ms for item 4 to be added
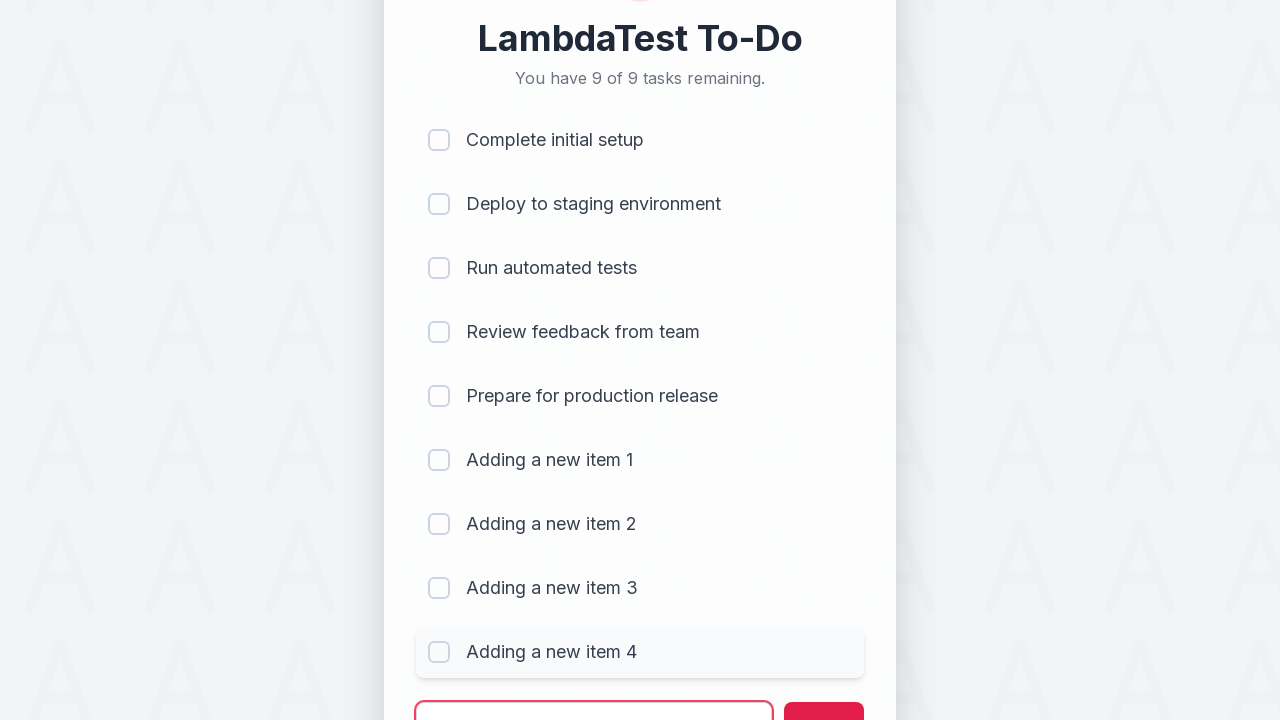

Clicked todo text field for item 5 at (594, 695) on #sampletodotext
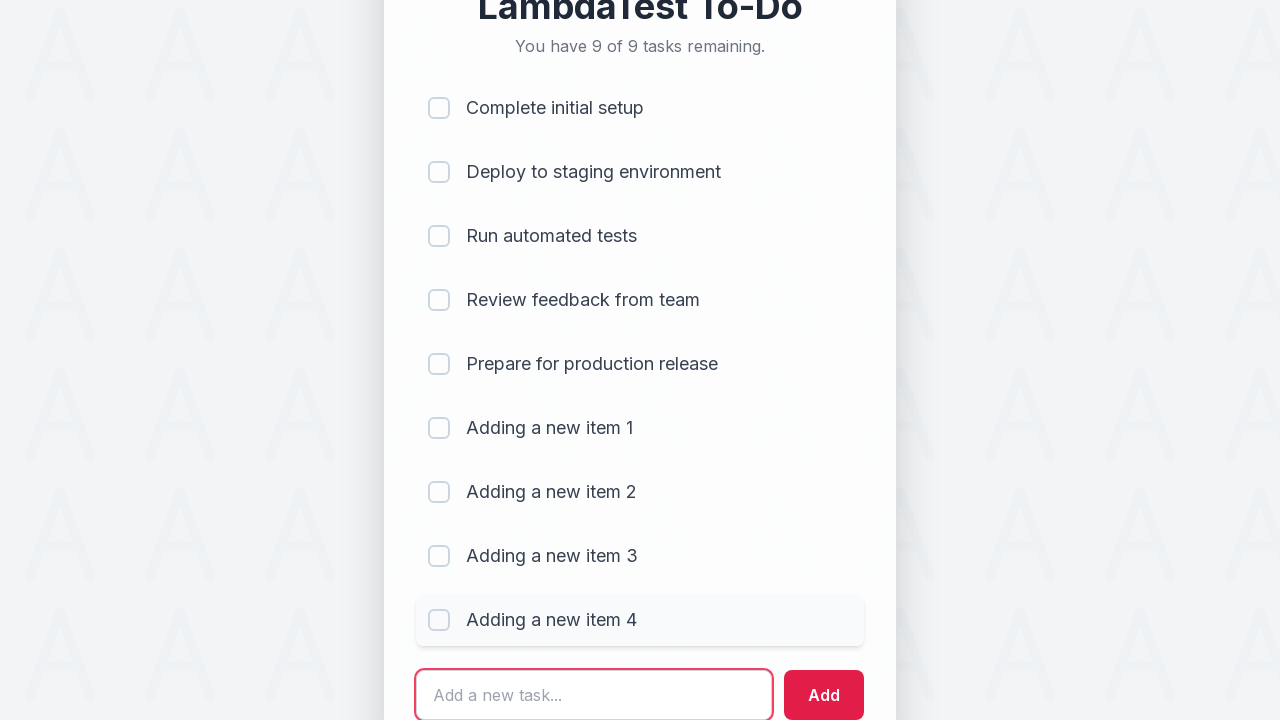

Filled text field with 'Adding a new item 5' on #sampletodotext
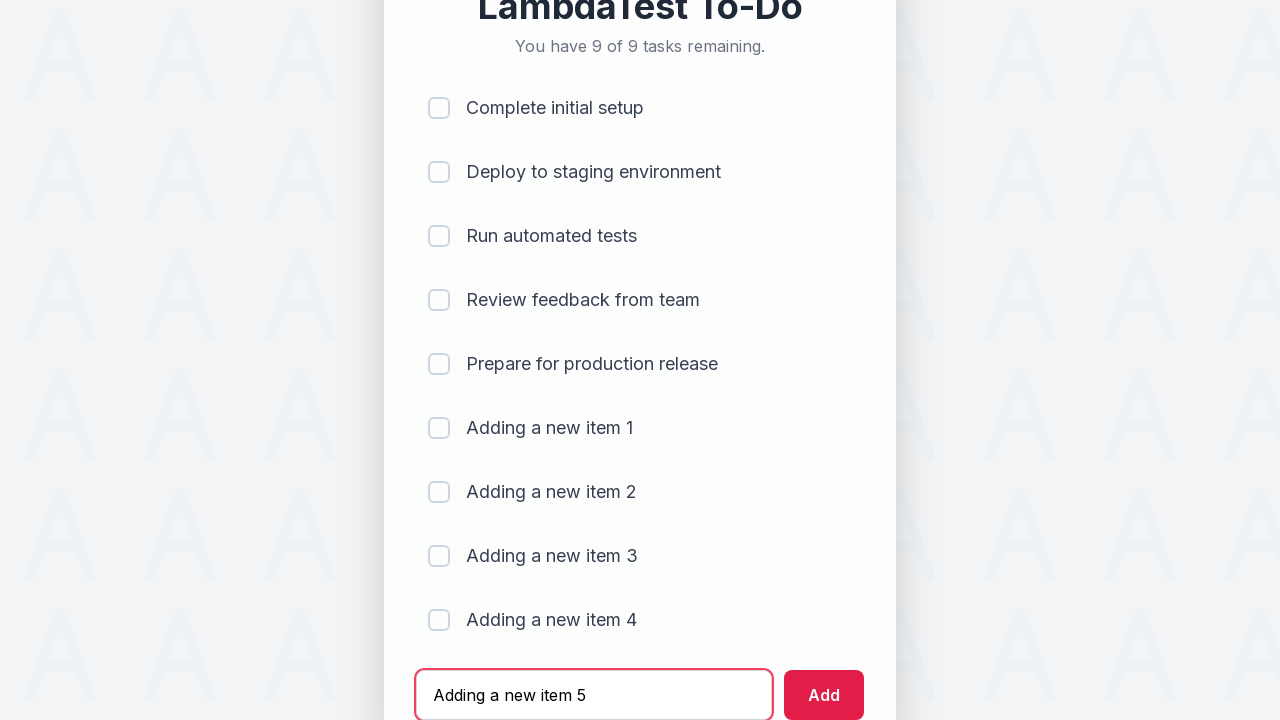

Pressed Enter to add item 5 on #sampletodotext
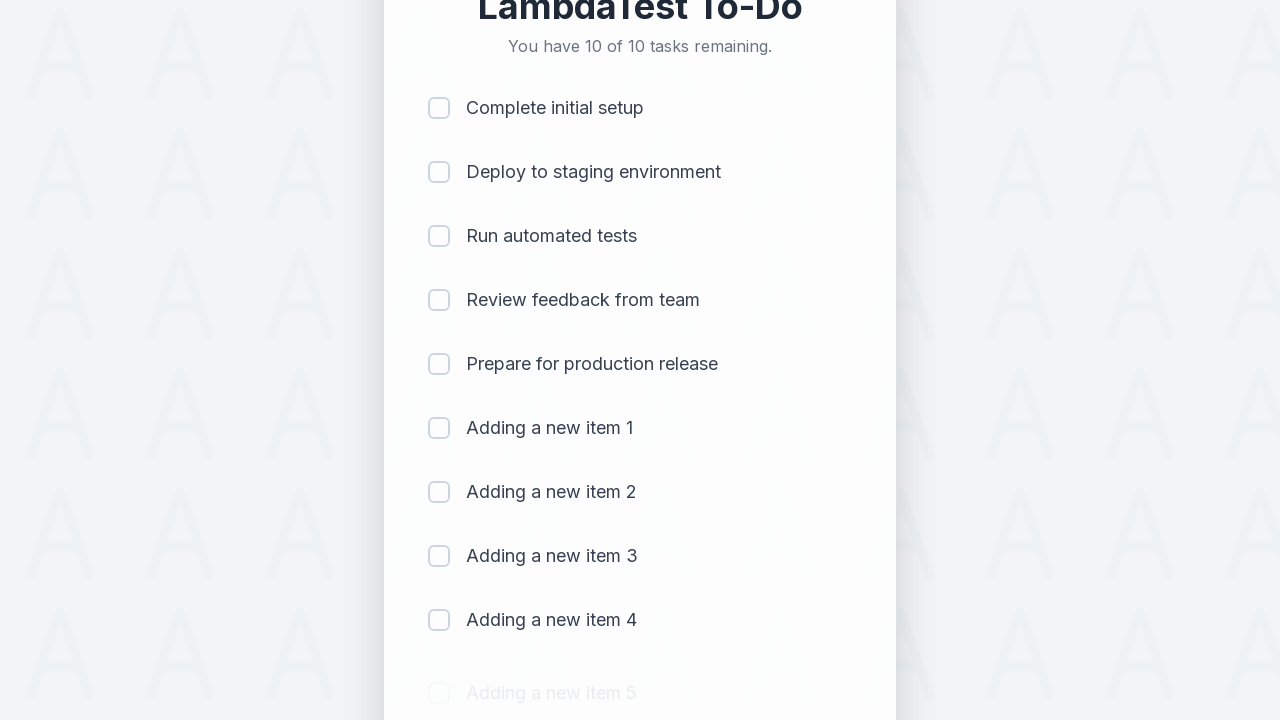

Waited 500ms for item 5 to be added
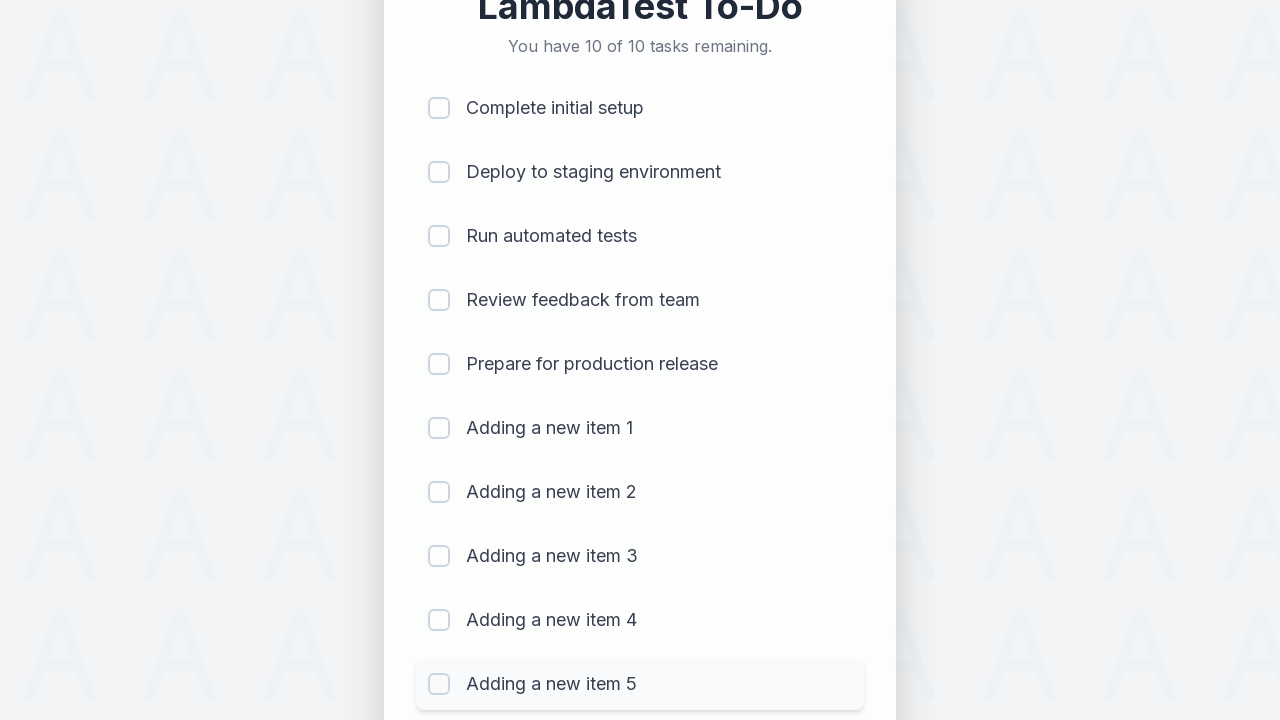

Clicked checkbox for item 1 to mark as completed at (439, 108) on (//input[@type='checkbox'])[1]
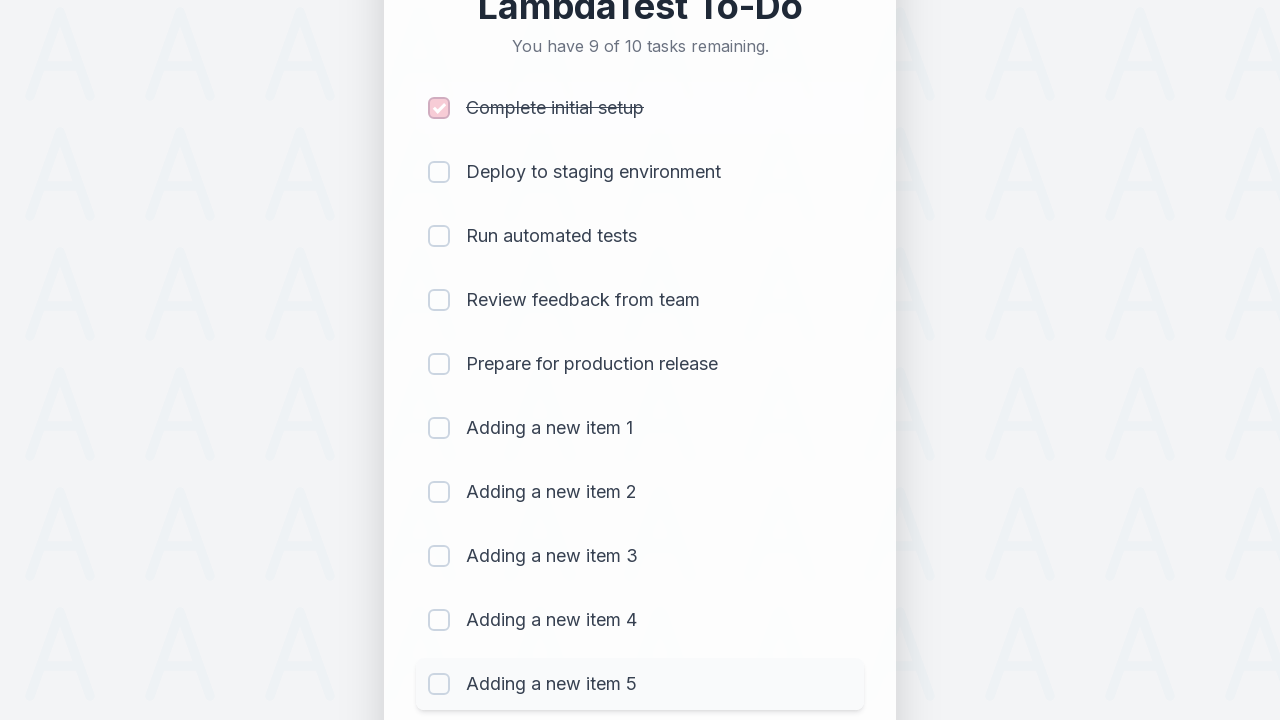

Waited 300ms after marking item 1 as completed
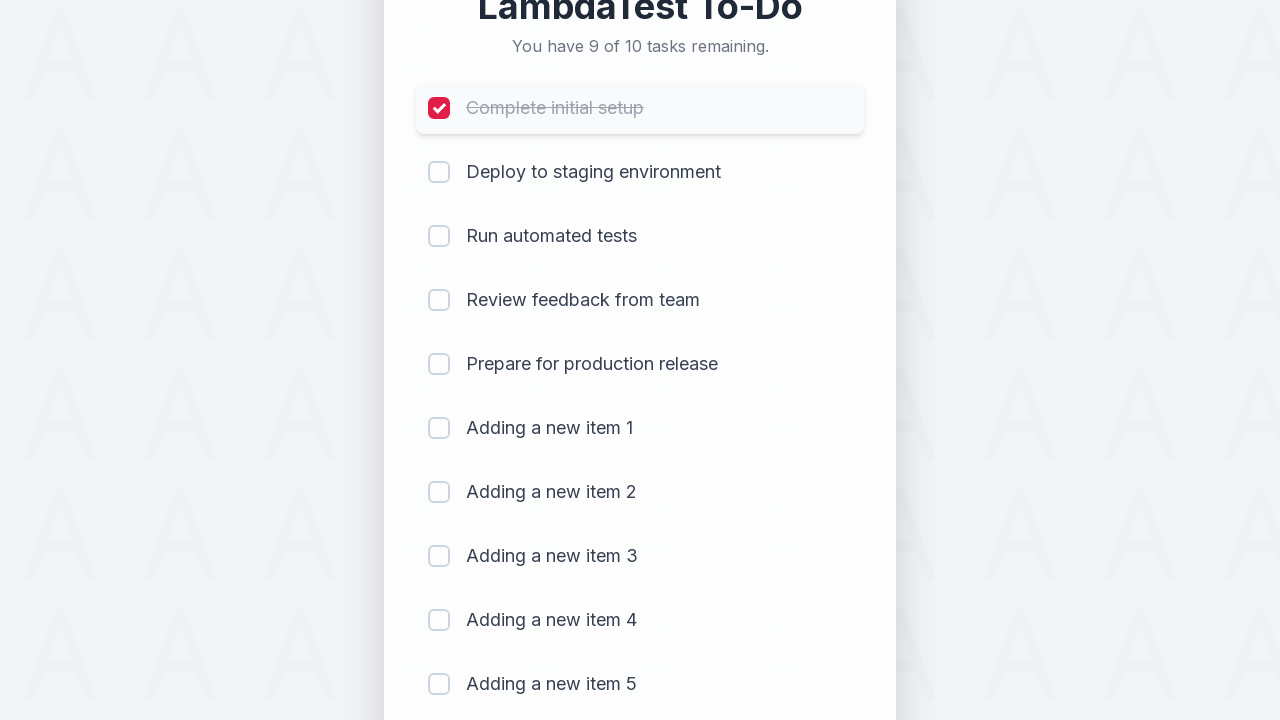

Clicked checkbox for item 2 to mark as completed at (439, 172) on (//input[@type='checkbox'])[2]
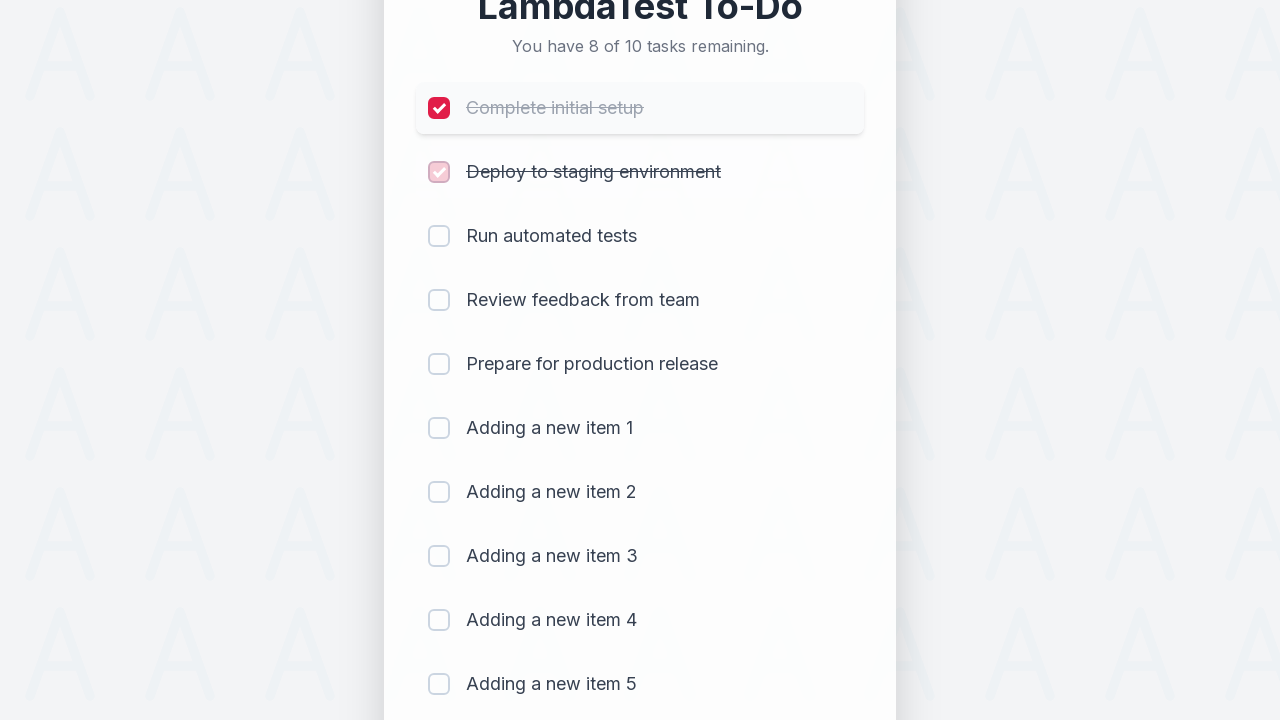

Waited 300ms after marking item 2 as completed
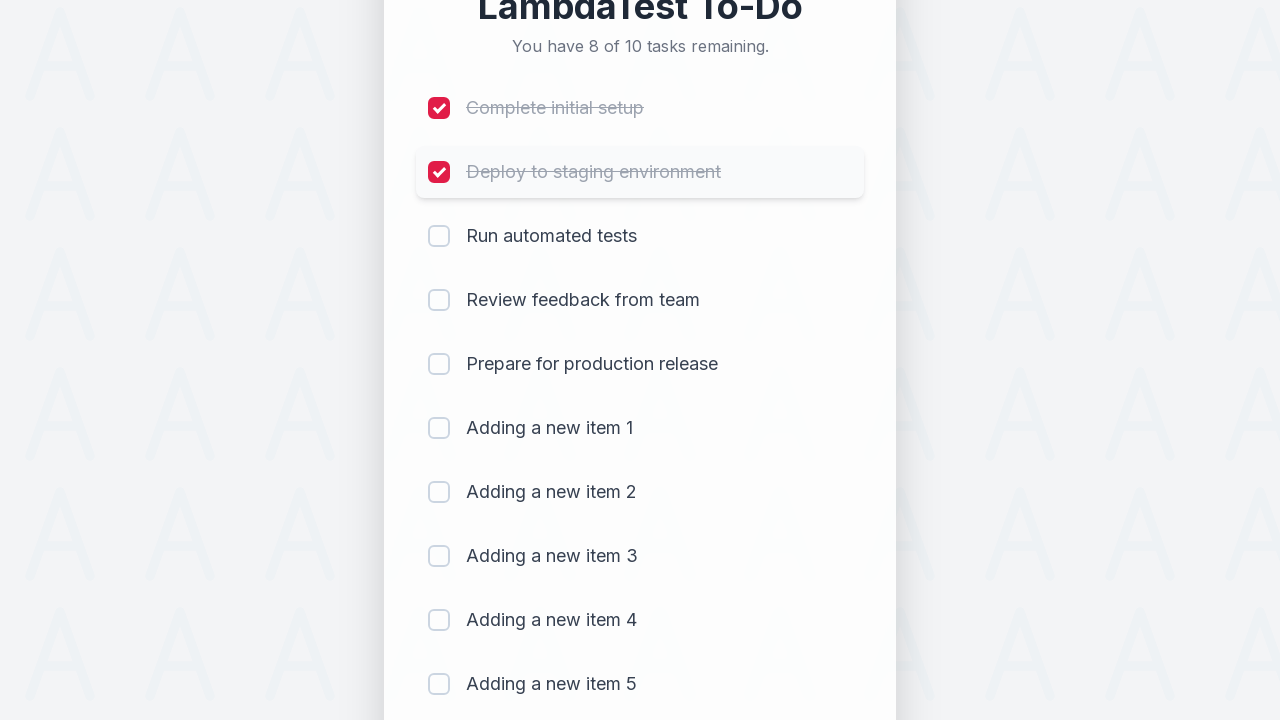

Clicked checkbox for item 3 to mark as completed at (439, 236) on (//input[@type='checkbox'])[3]
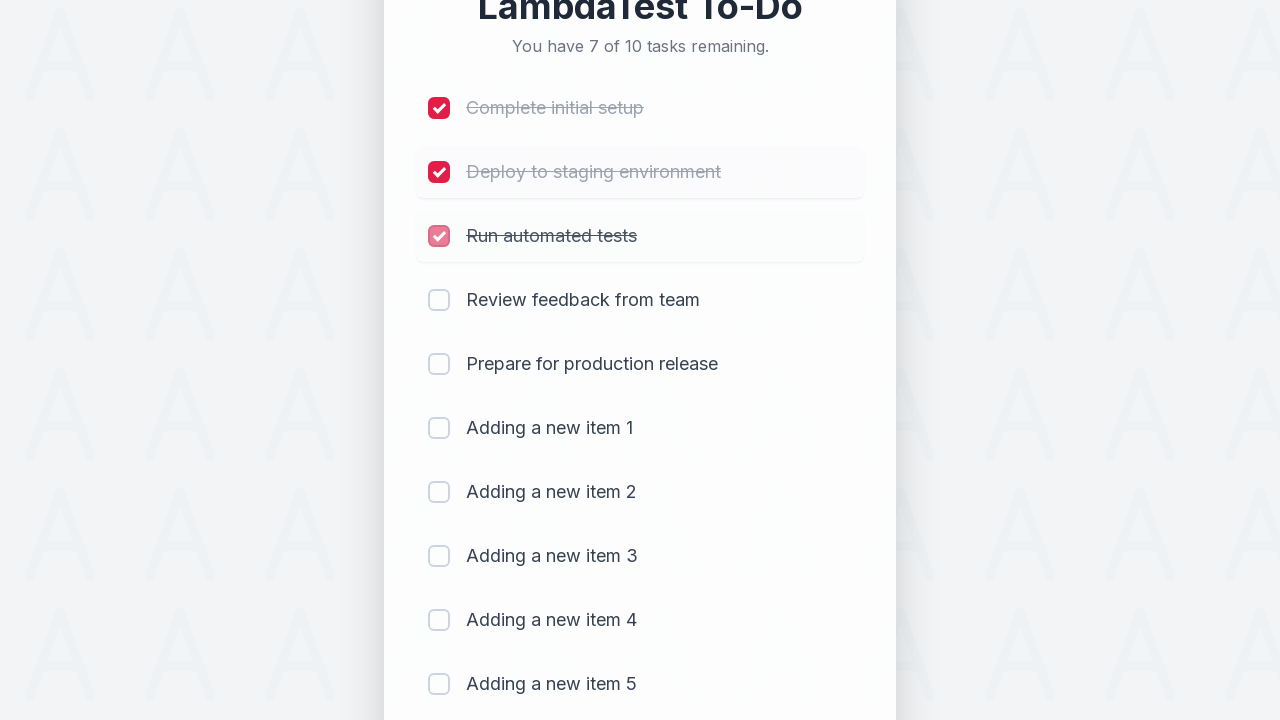

Waited 300ms after marking item 3 as completed
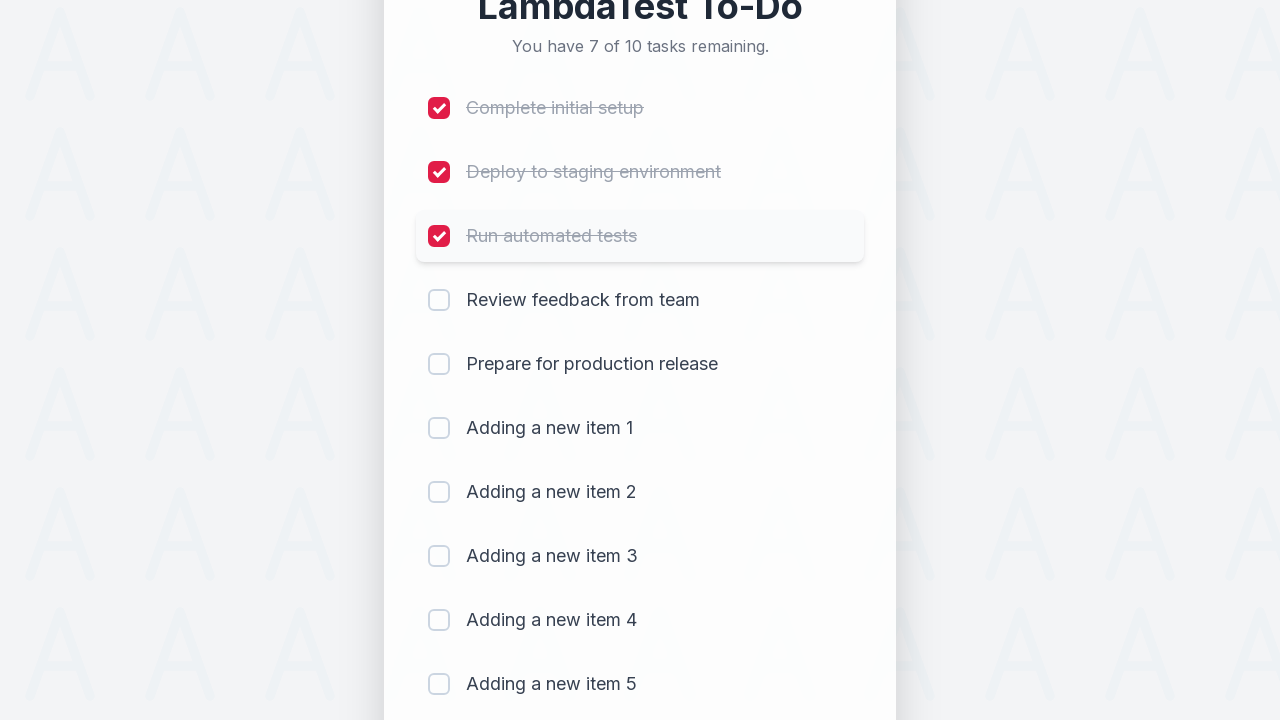

Clicked checkbox for item 4 to mark as completed at (439, 300) on (//input[@type='checkbox'])[4]
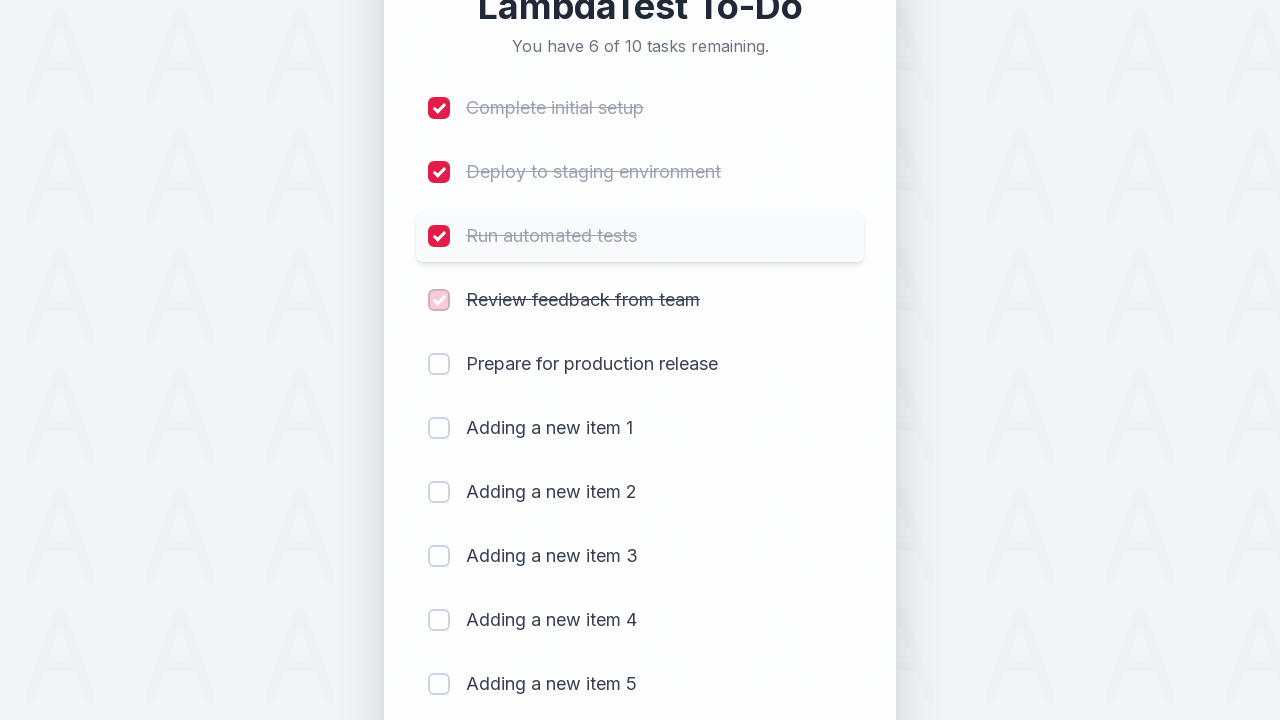

Waited 300ms after marking item 4 as completed
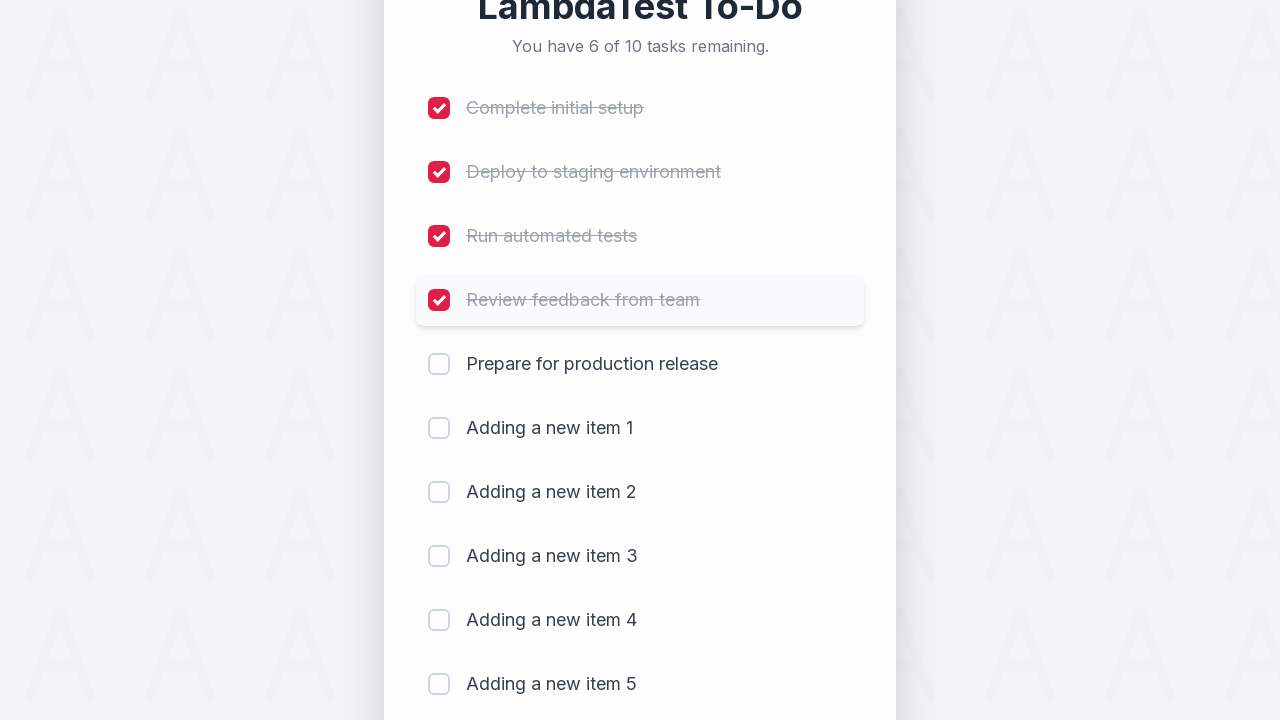

Clicked checkbox for item 5 to mark as completed at (439, 364) on (//input[@type='checkbox'])[5]
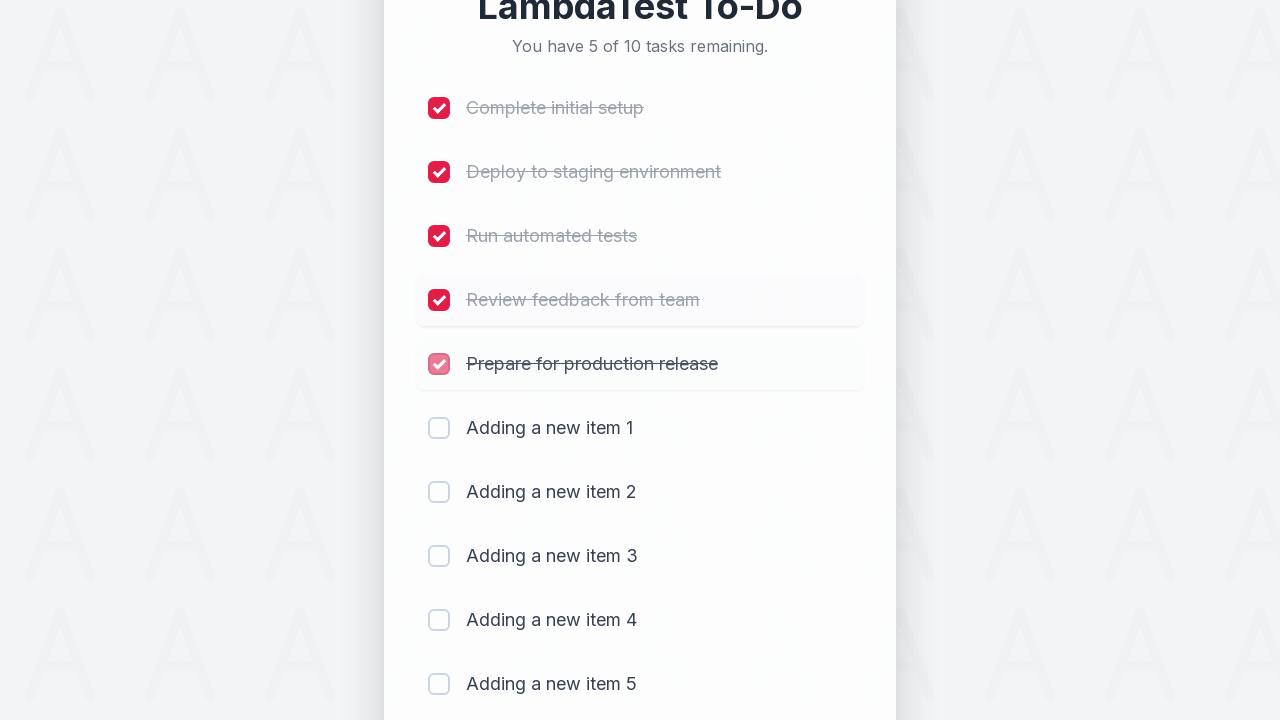

Waited 300ms after marking item 5 as completed
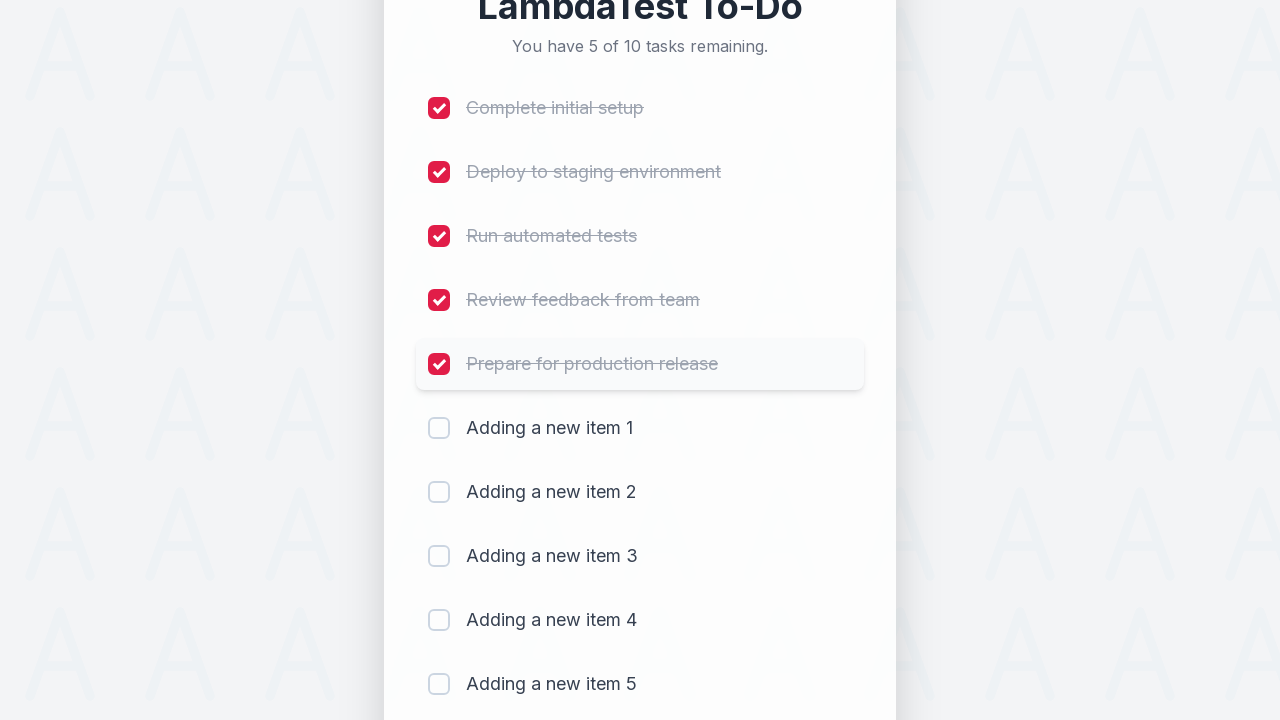

Clicked checkbox for item 6 to mark as completed at (439, 428) on (//input[@type='checkbox'])[6]
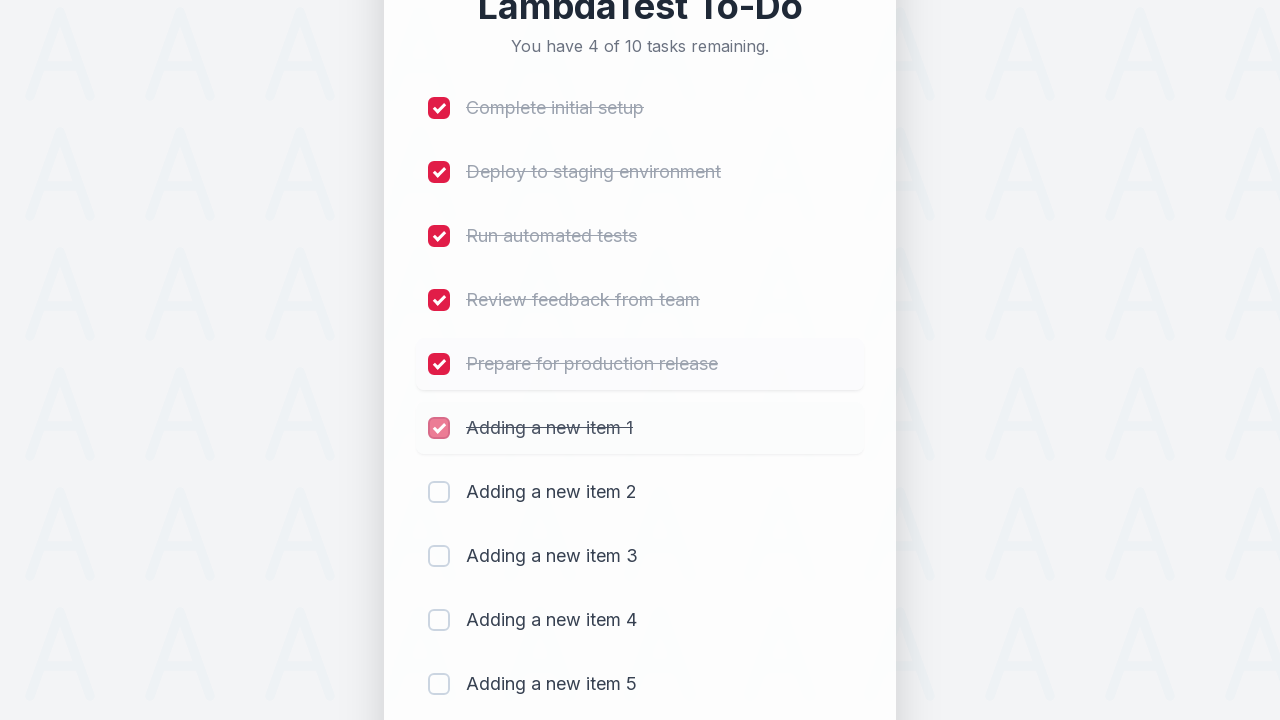

Waited 300ms after marking item 6 as completed
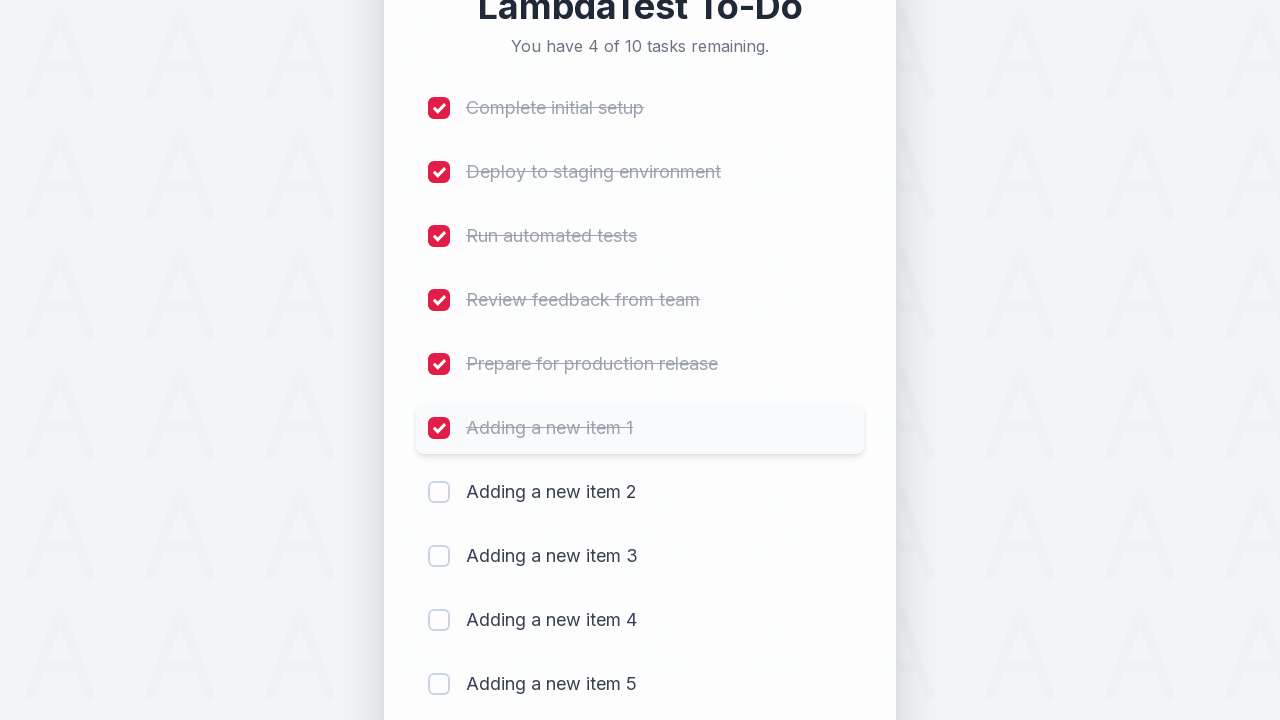

Clicked checkbox for item 7 to mark as completed at (439, 492) on (//input[@type='checkbox'])[7]
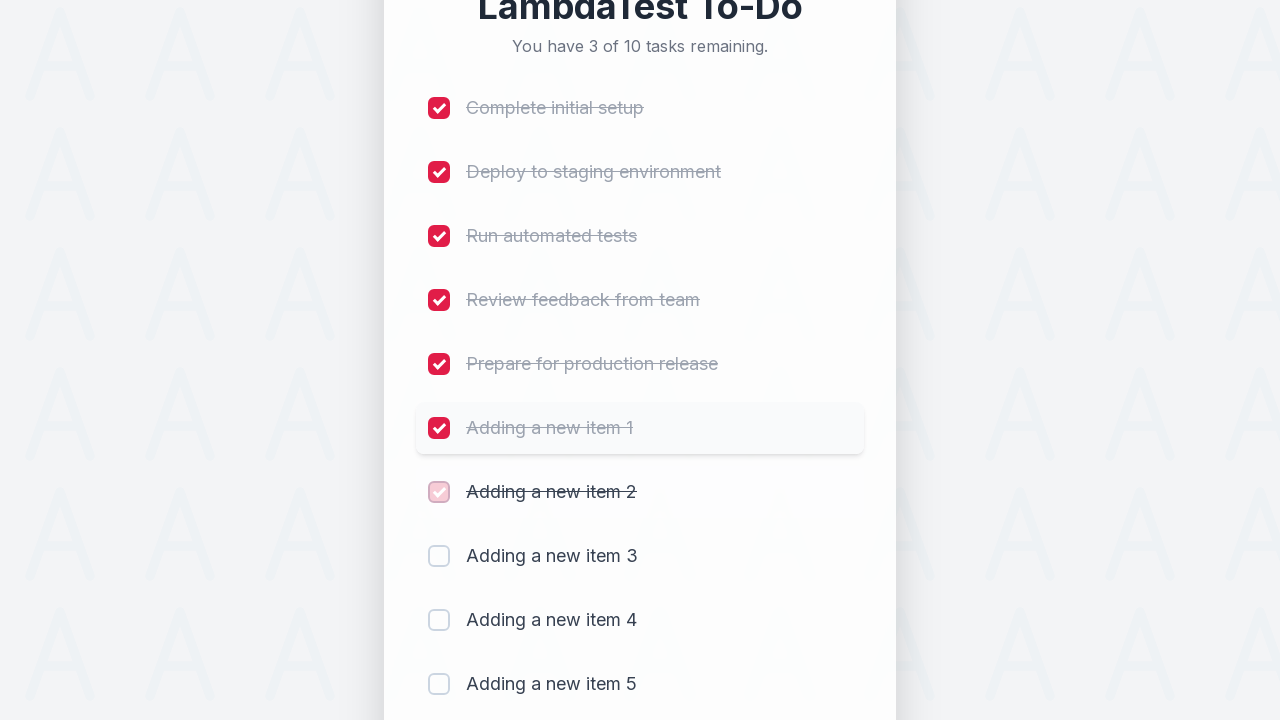

Waited 300ms after marking item 7 as completed
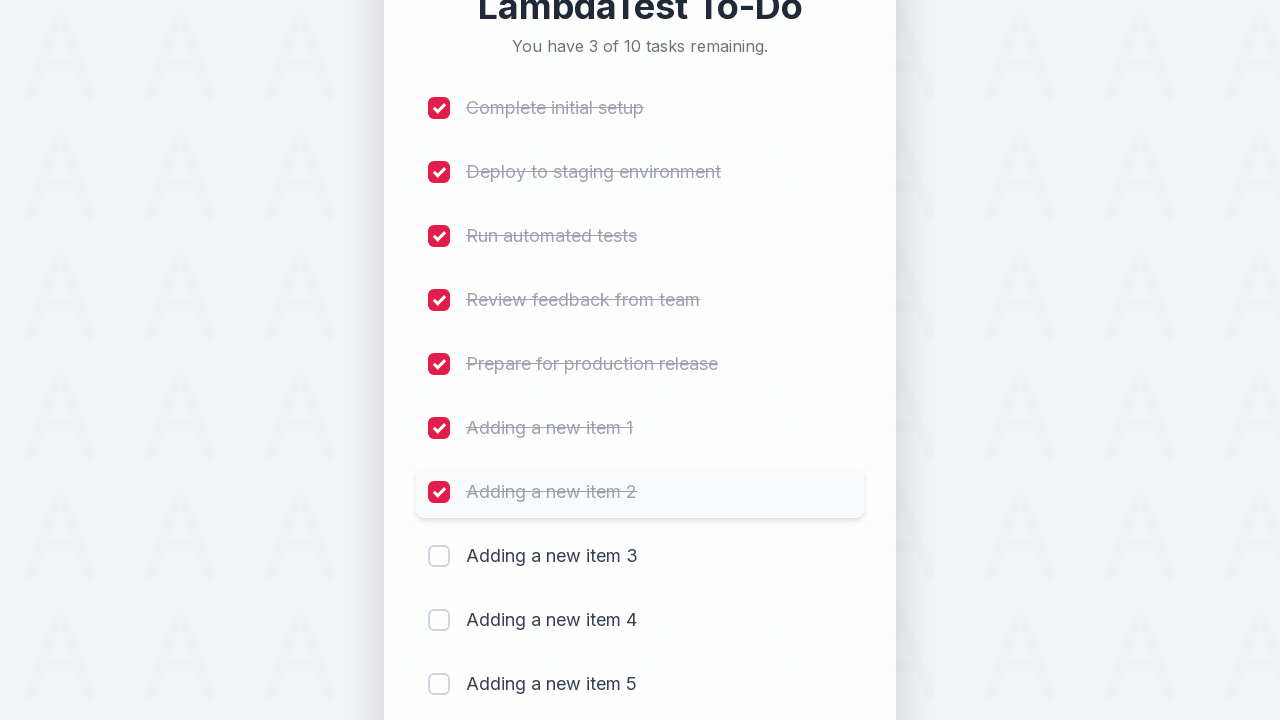

Clicked checkbox for item 8 to mark as completed at (439, 556) on (//input[@type='checkbox'])[8]
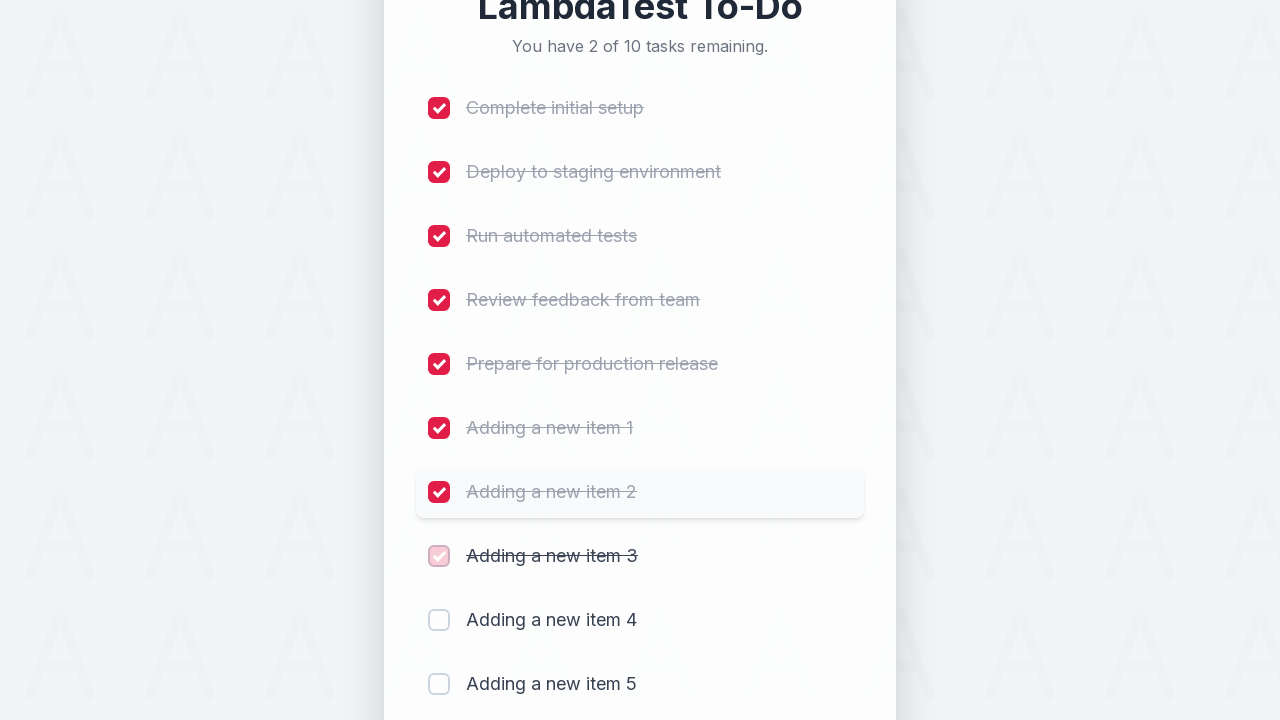

Waited 300ms after marking item 8 as completed
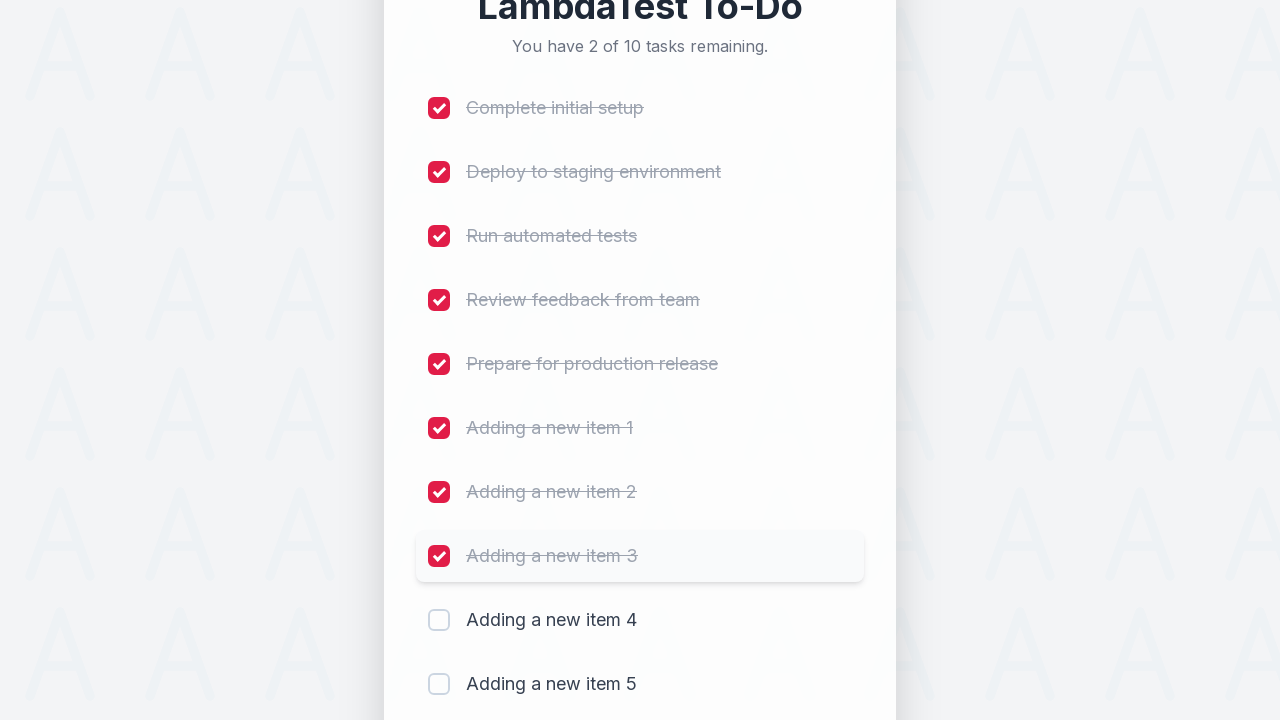

Clicked checkbox for item 9 to mark as completed at (439, 620) on (//input[@type='checkbox'])[9]
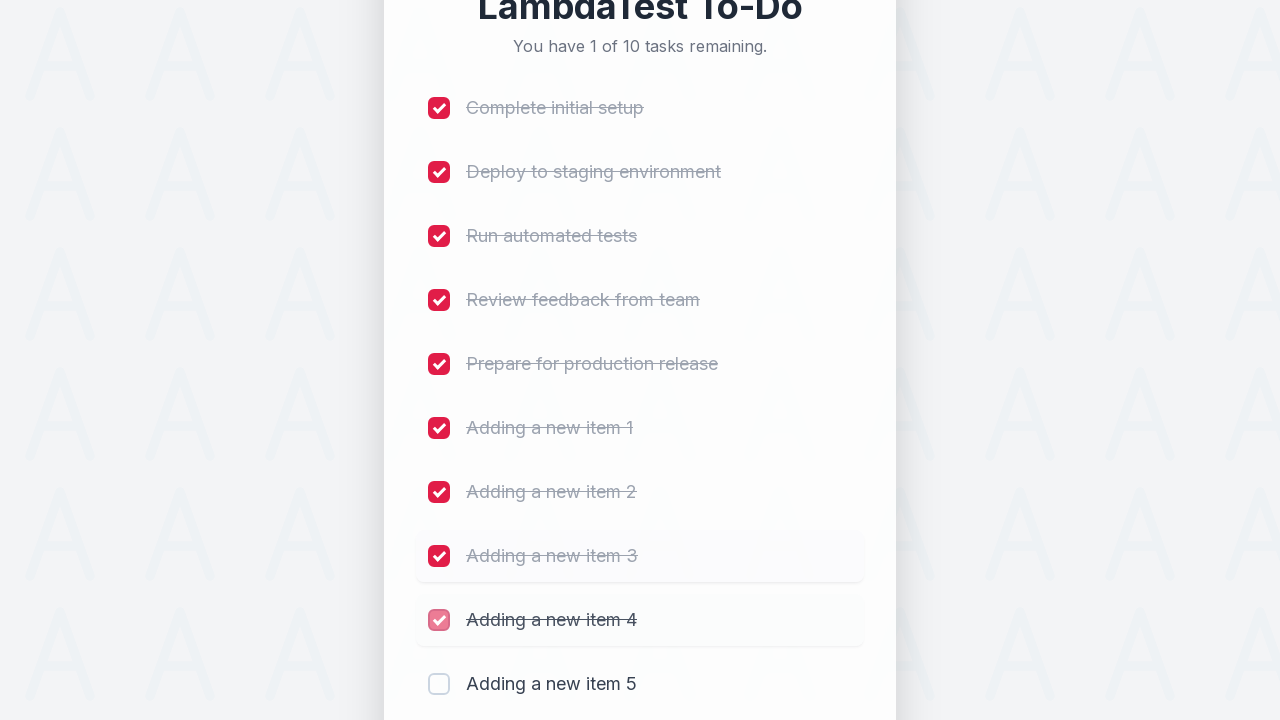

Waited 300ms after marking item 9 as completed
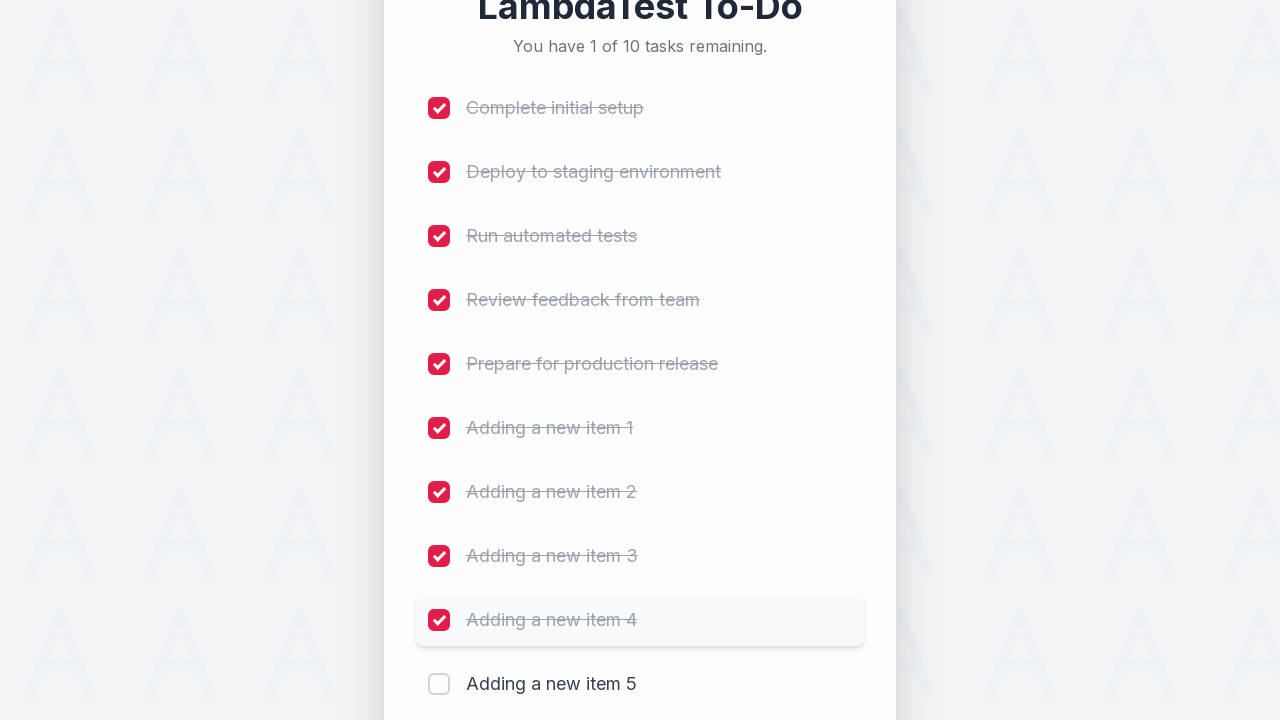

Clicked checkbox for item 10 to mark as completed at (439, 684) on (//input[@type='checkbox'])[10]
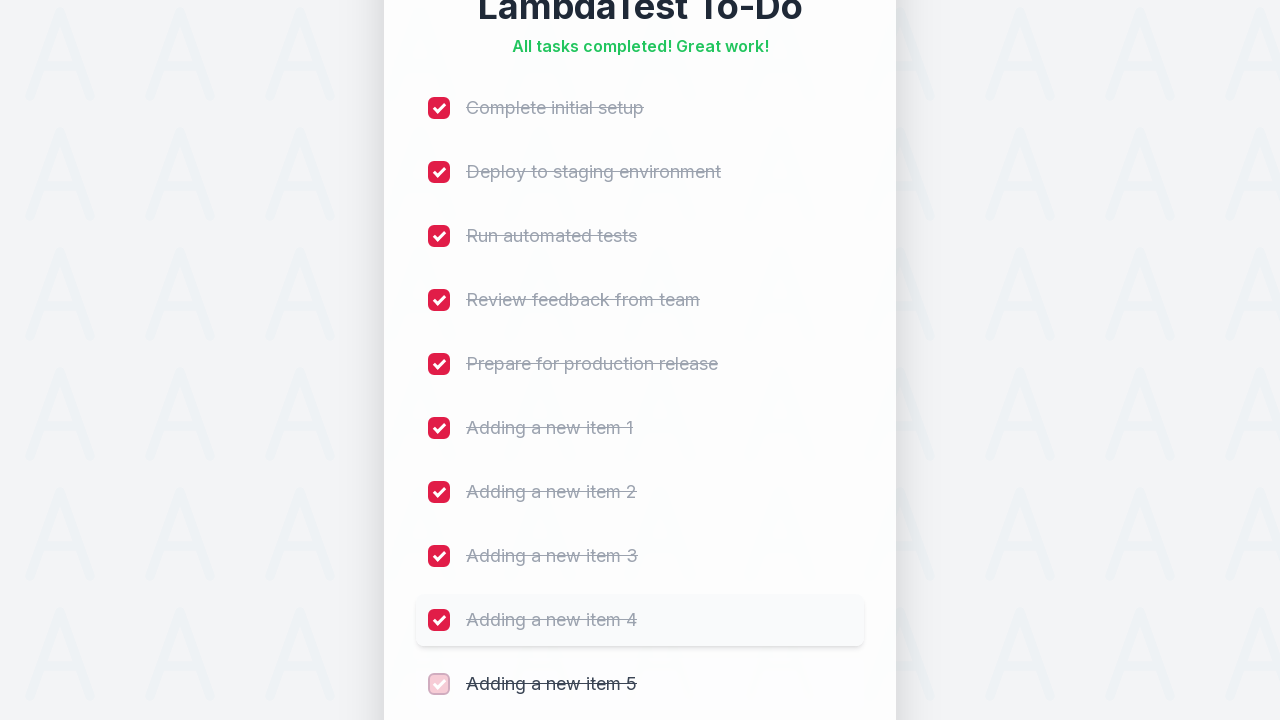

Waited 300ms after marking item 10 as completed
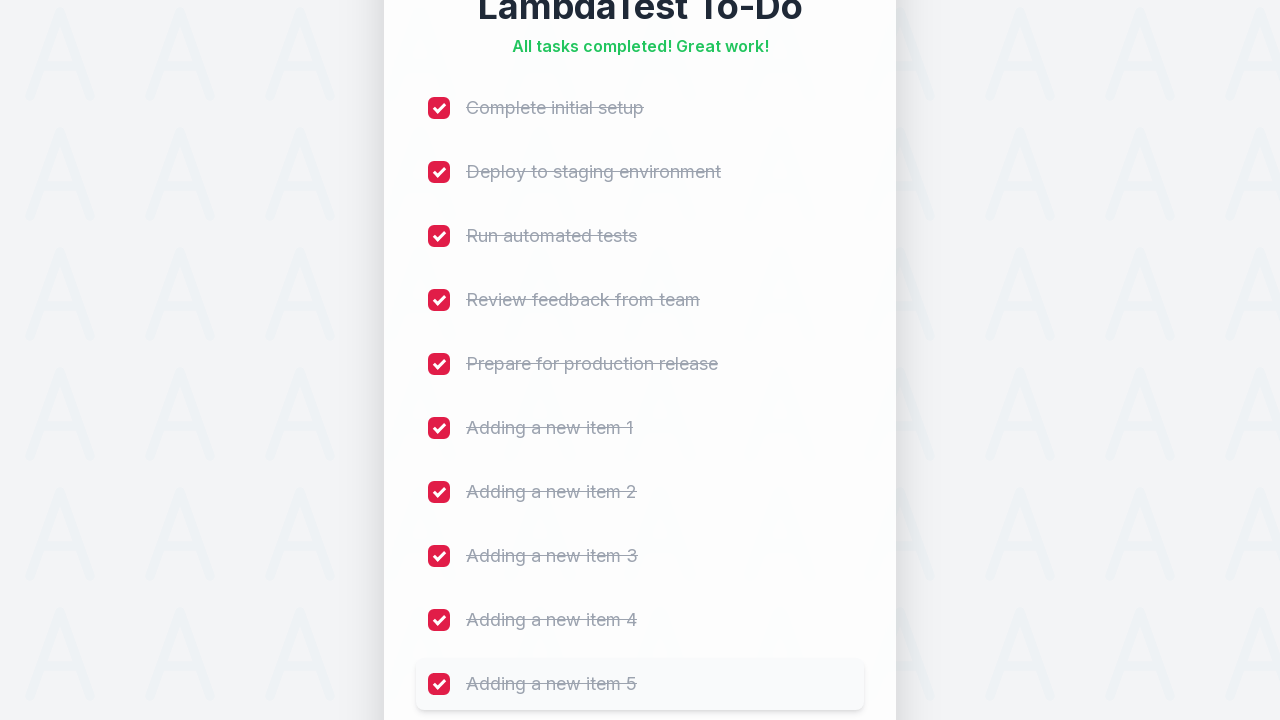

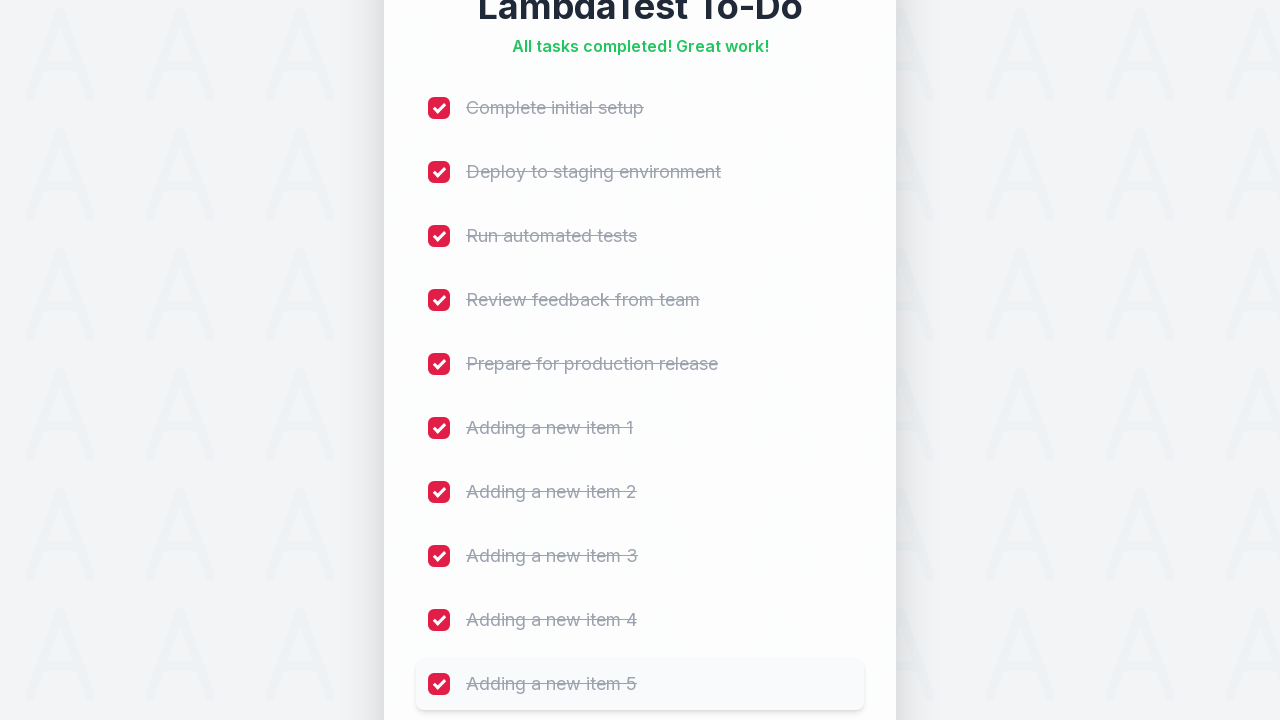